Tests the coupon deal functionality on a free shipping deals website by clicking the "get more deals" button and then clicking on individual deal buttons, handling the new tabs/windows that open as a result.

Starting URL: https://freeshipping2019.com/

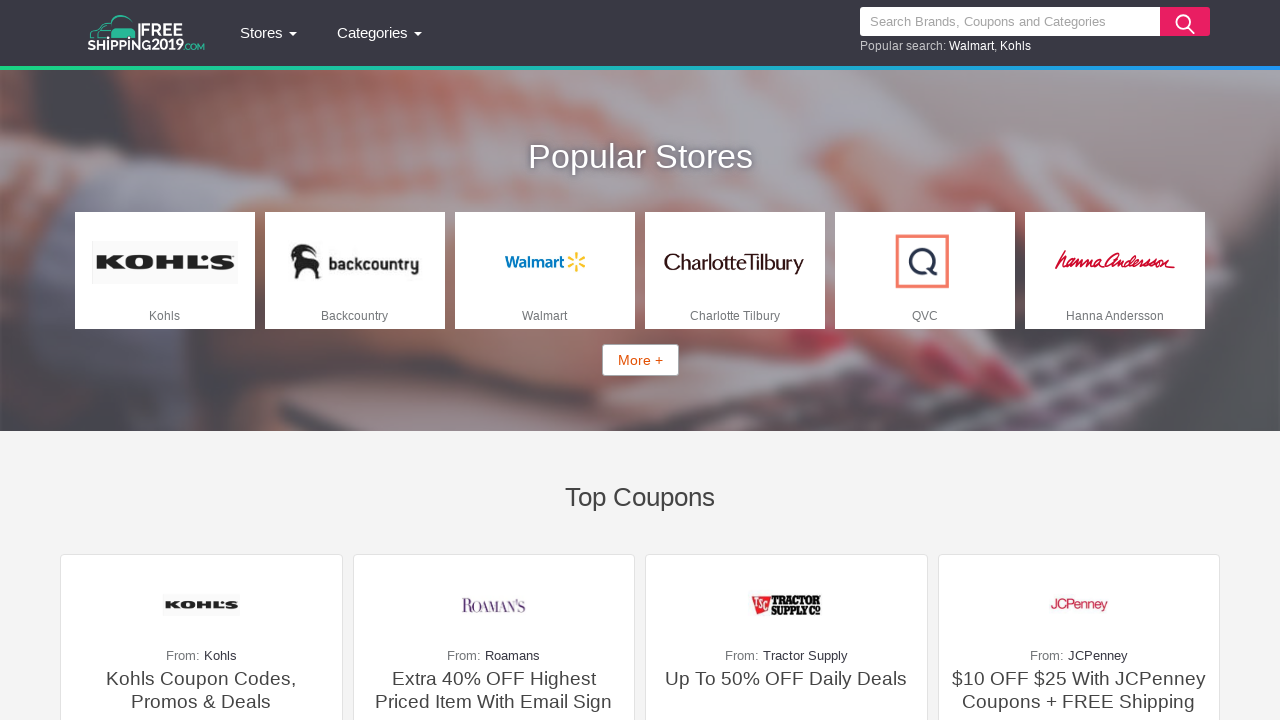

Set viewport size to 1920x1080
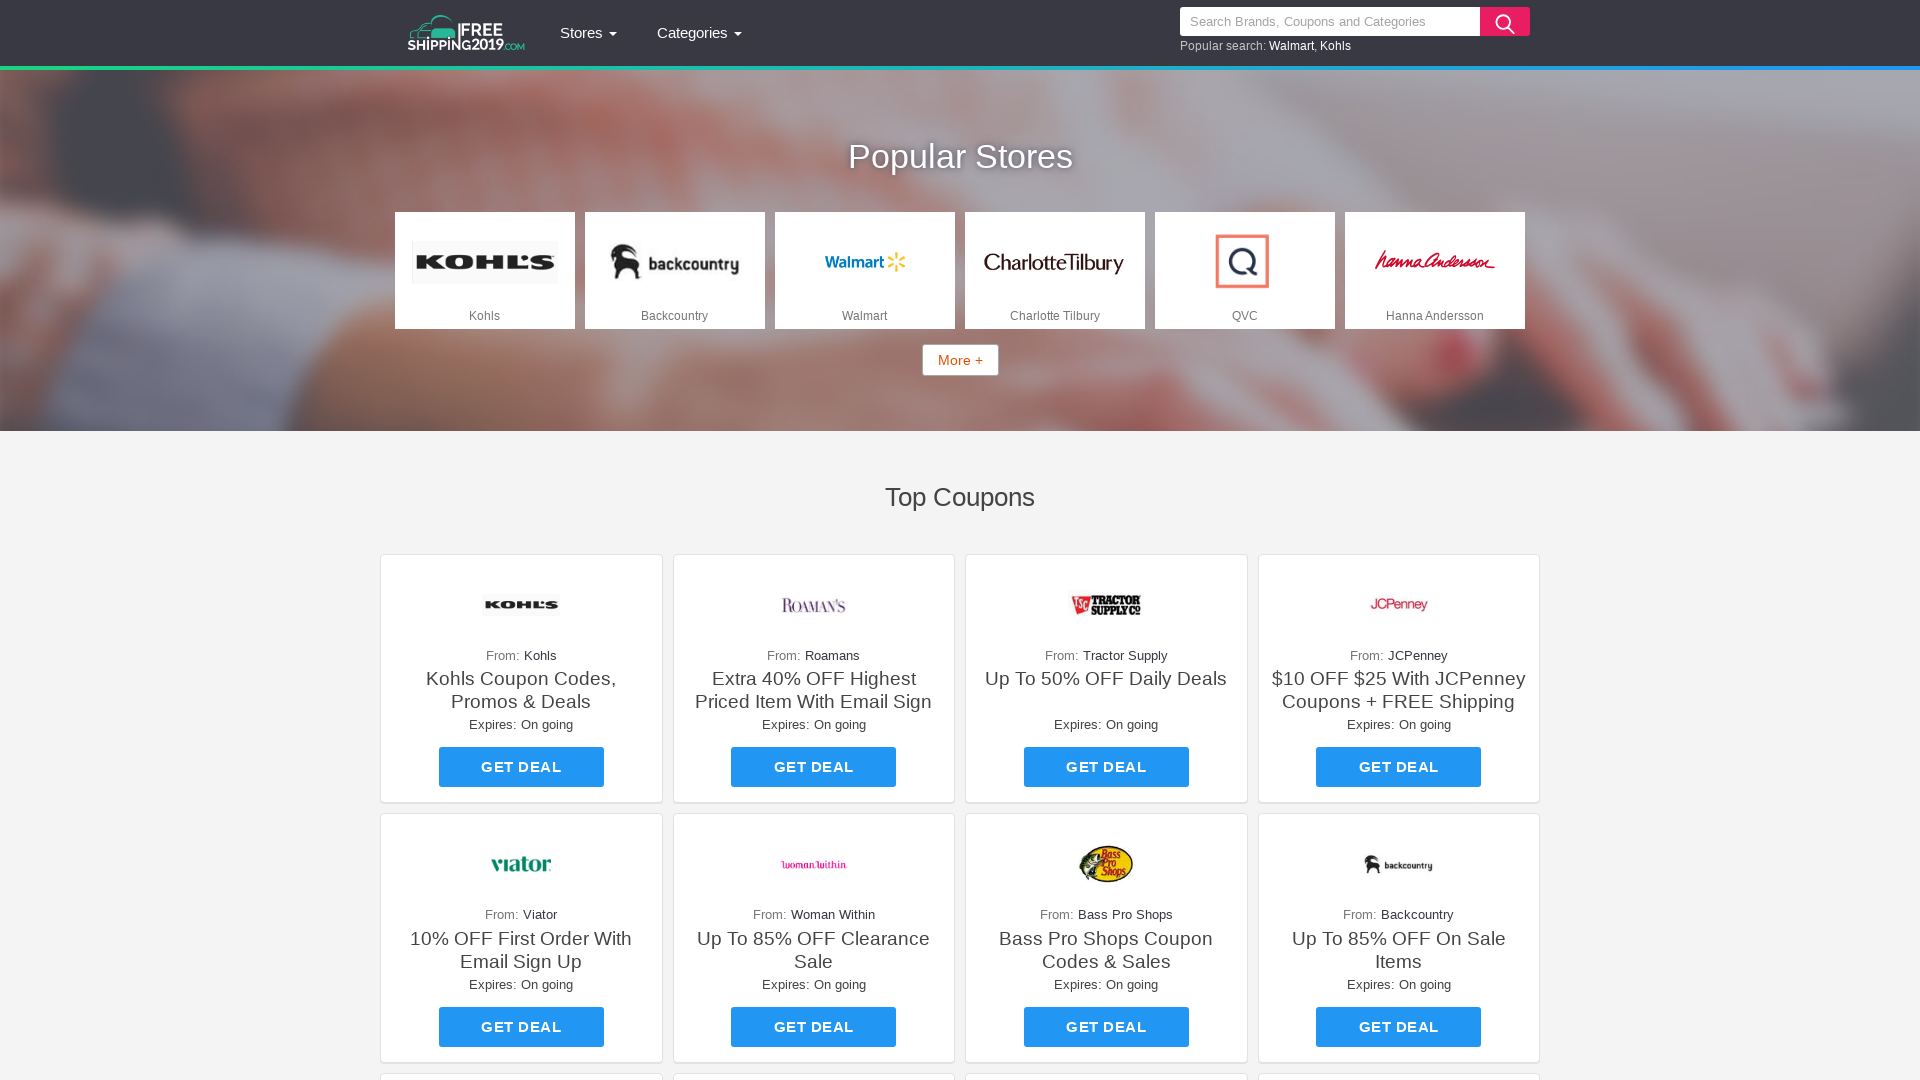

Clicked 'get more coupon' button to load more deals at (960, 541) on .more-coupon
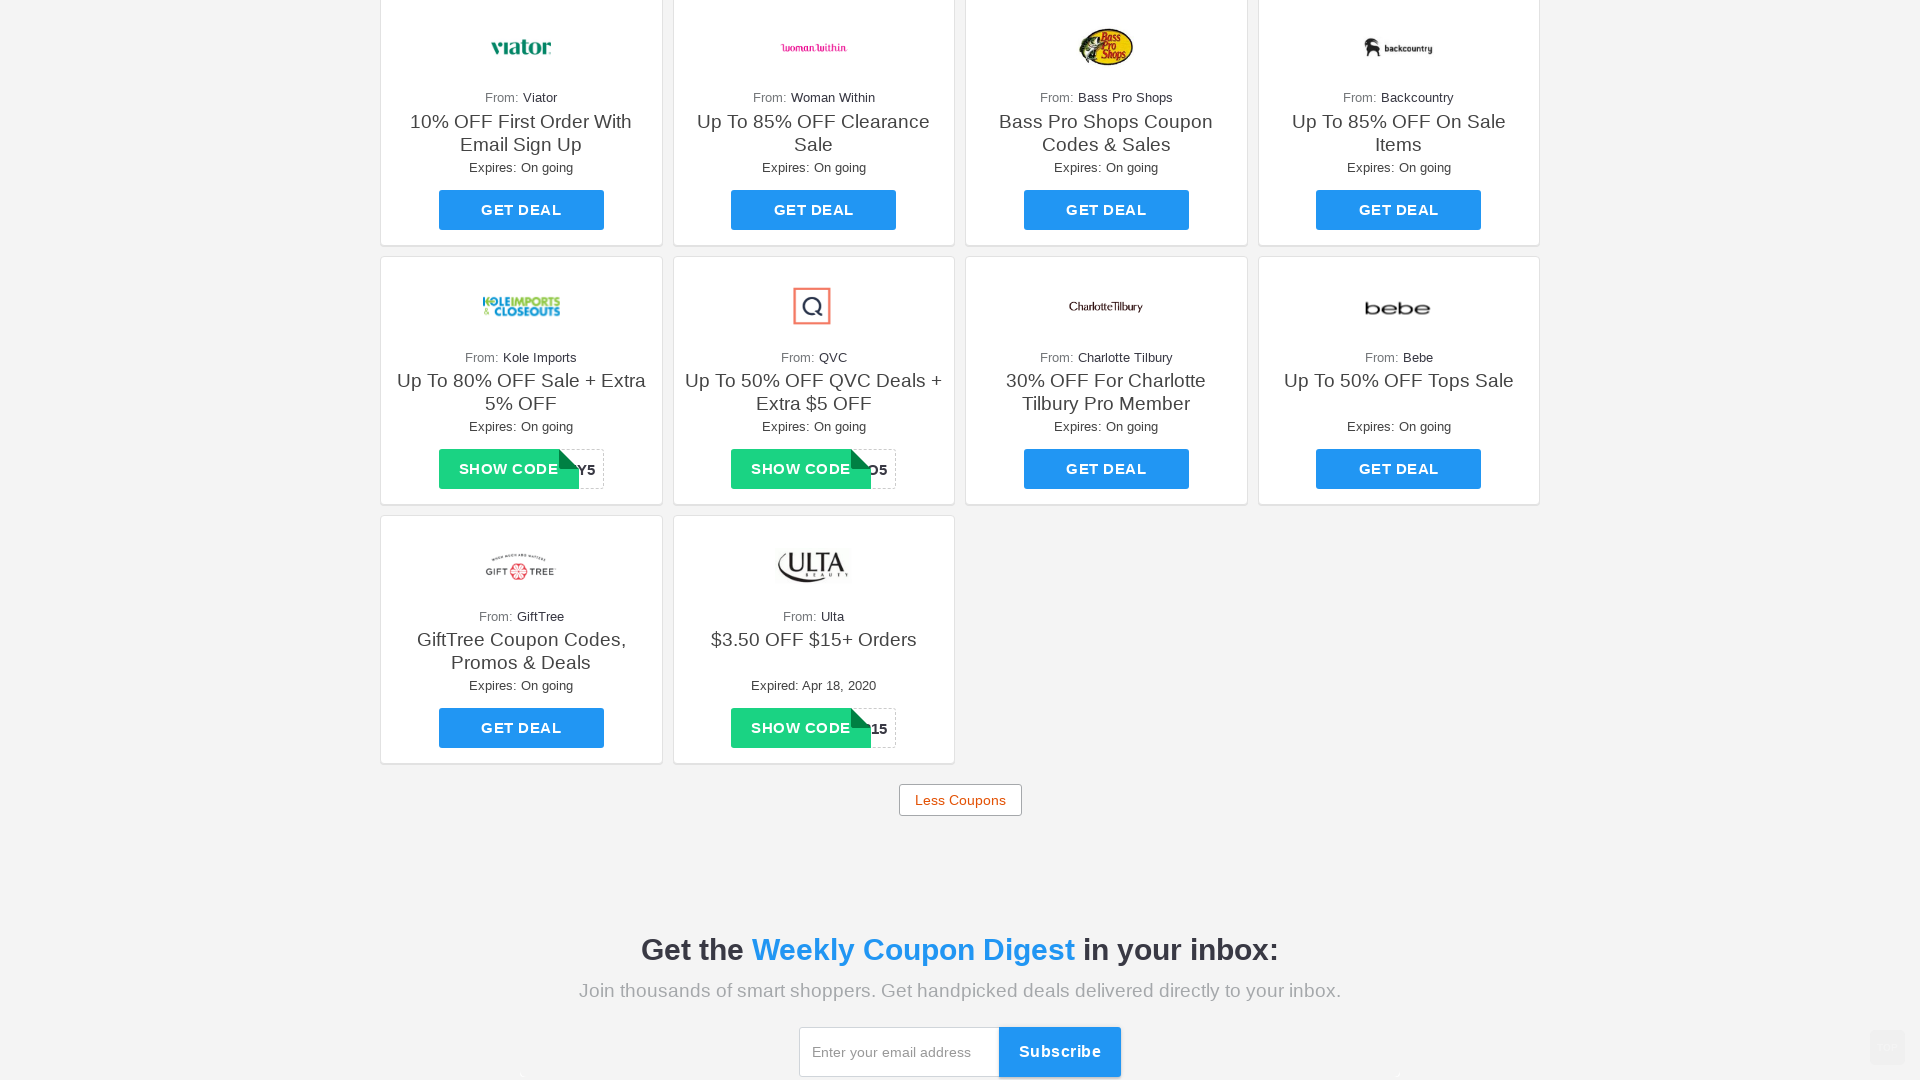

Deal buttons loaded and visible
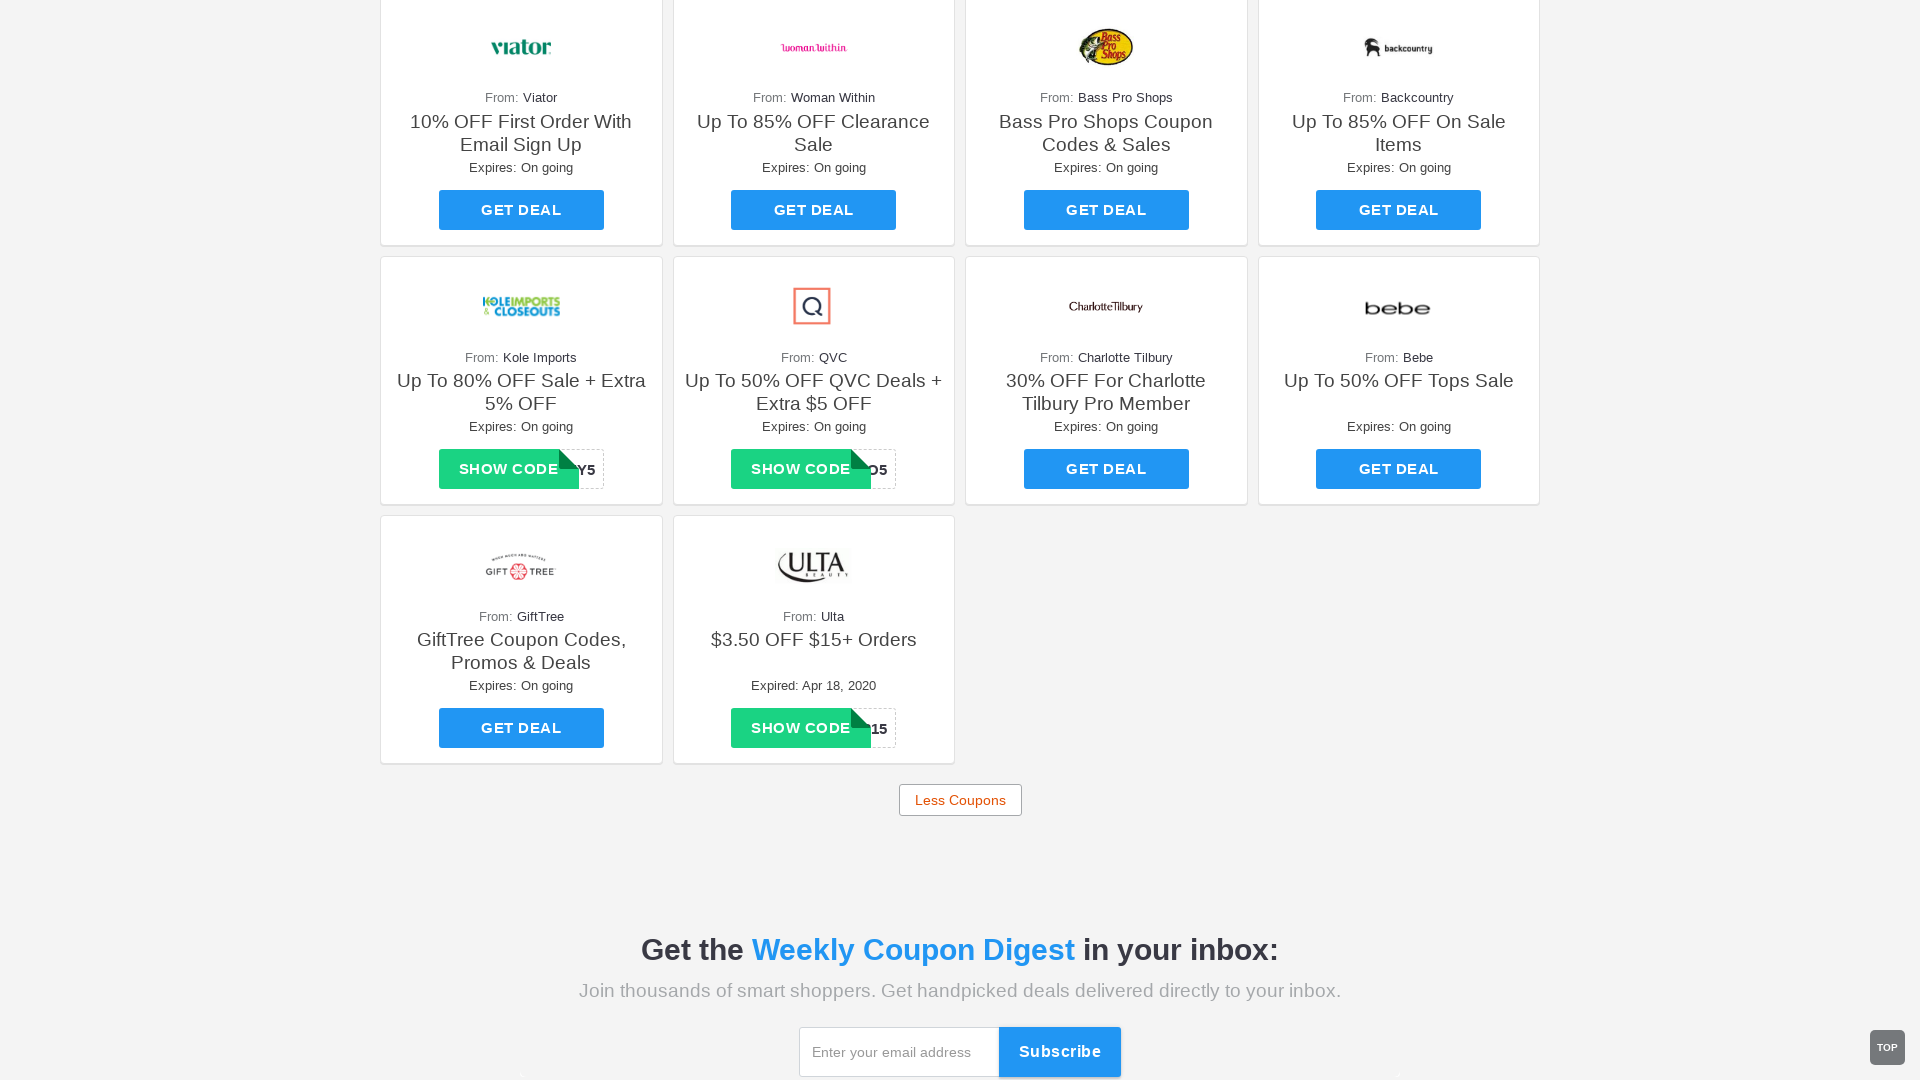

Found 14 deal buttons on the page
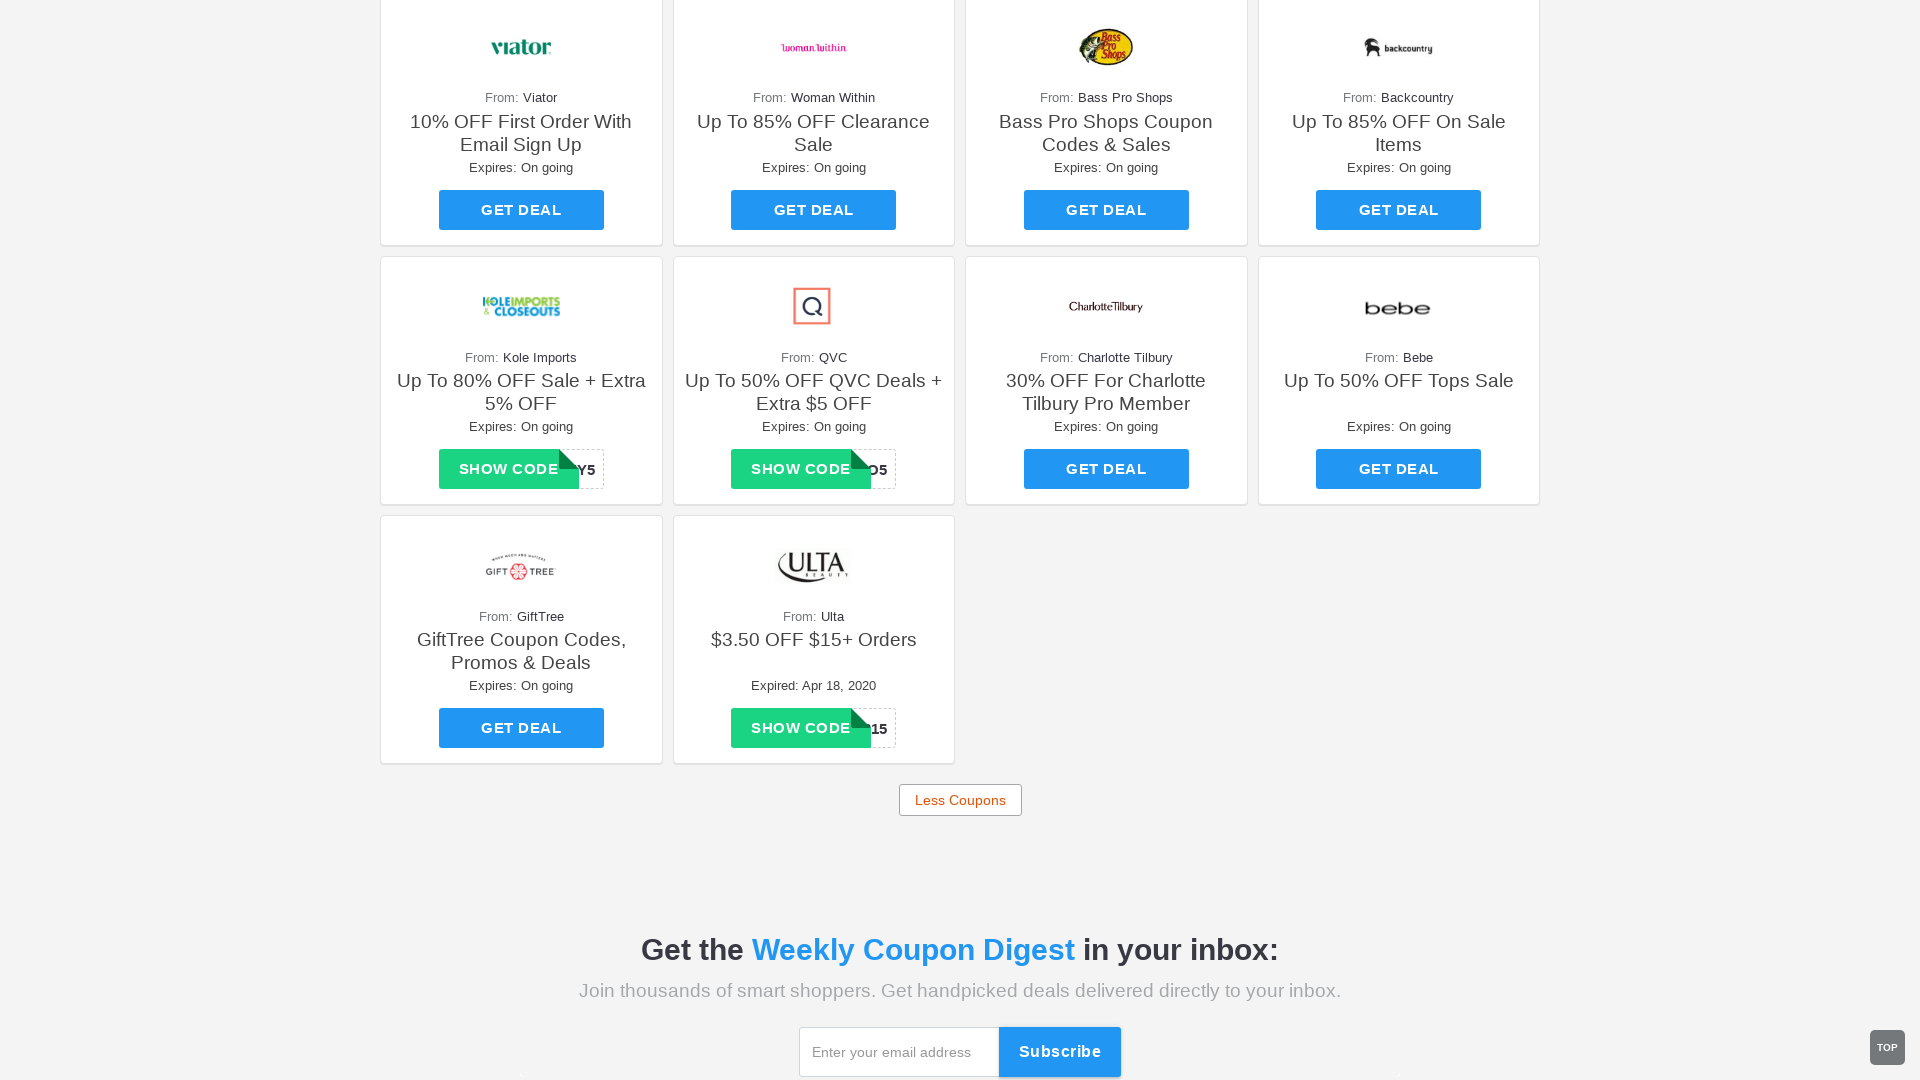

Clicked 'get more coupon' button (iteration 1/3) at (960, 800) on .more-coupon
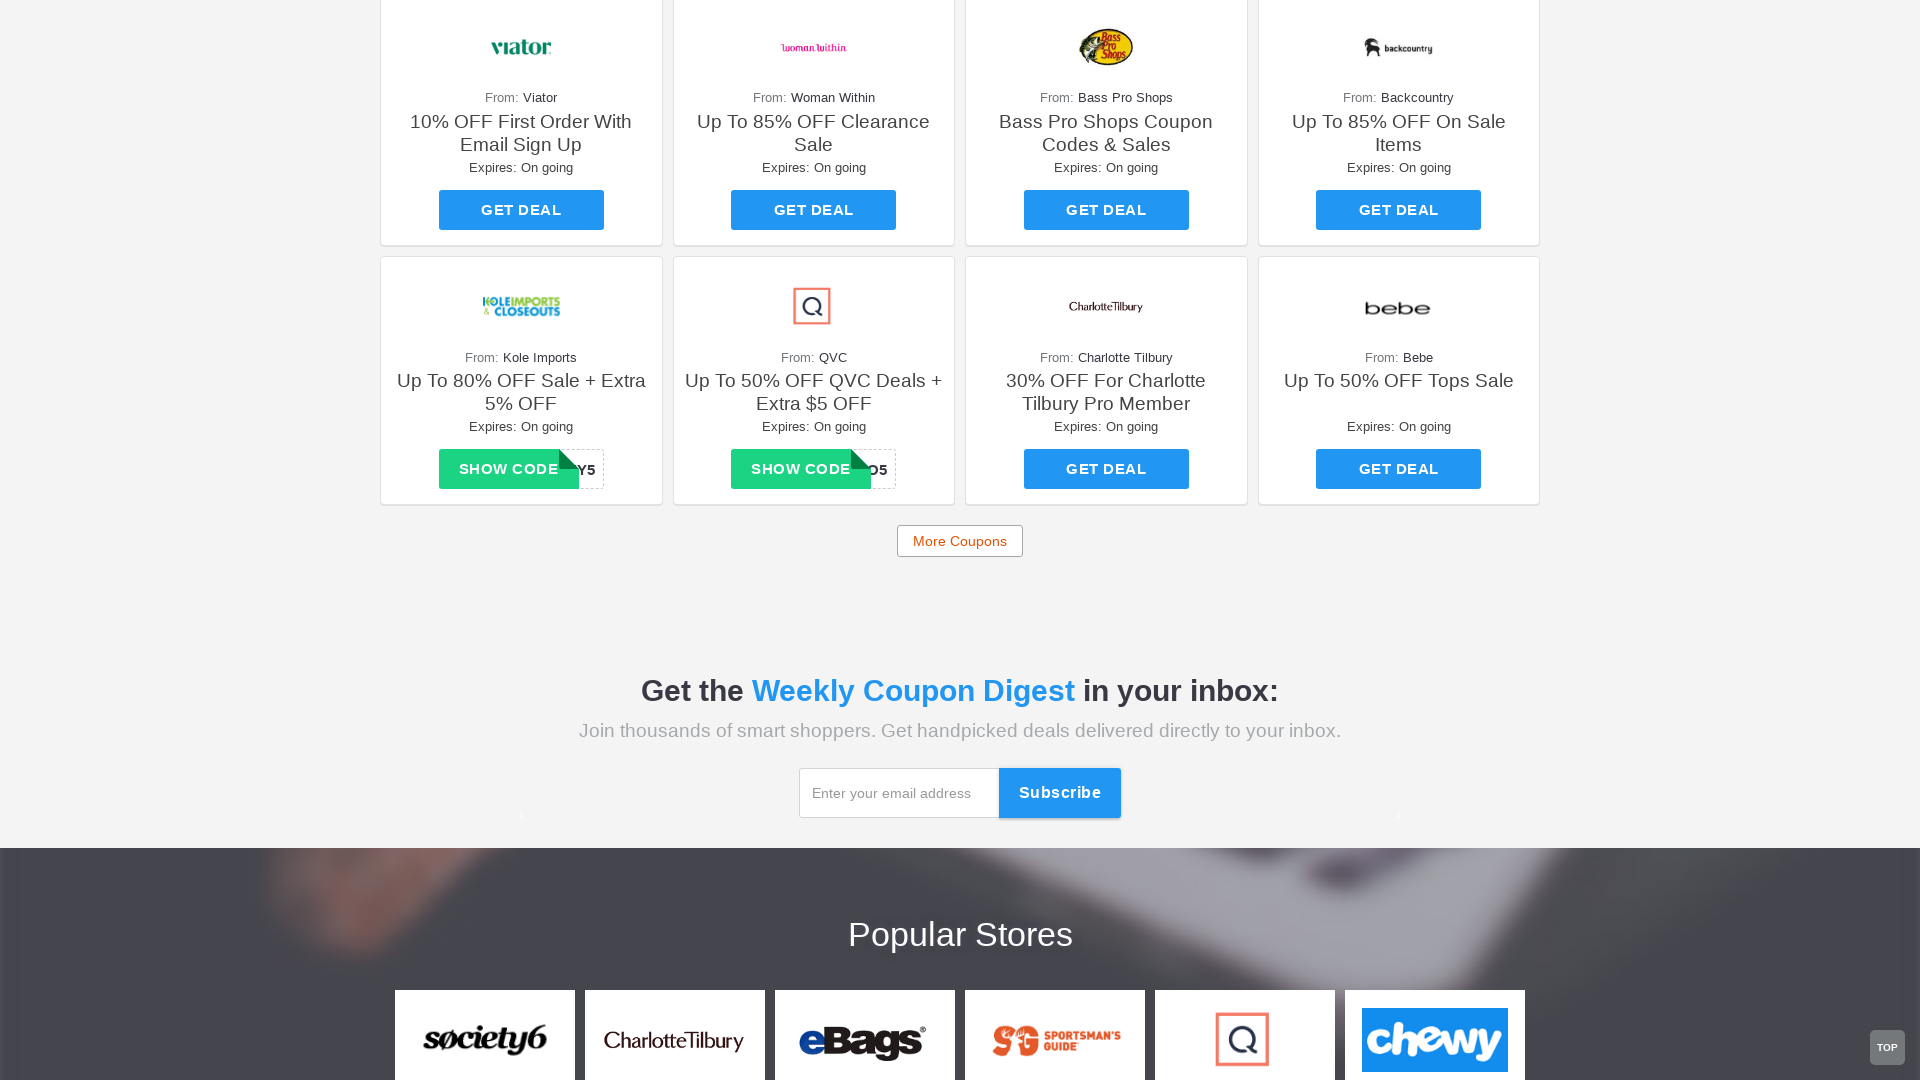

Deal buttons loaded and visible
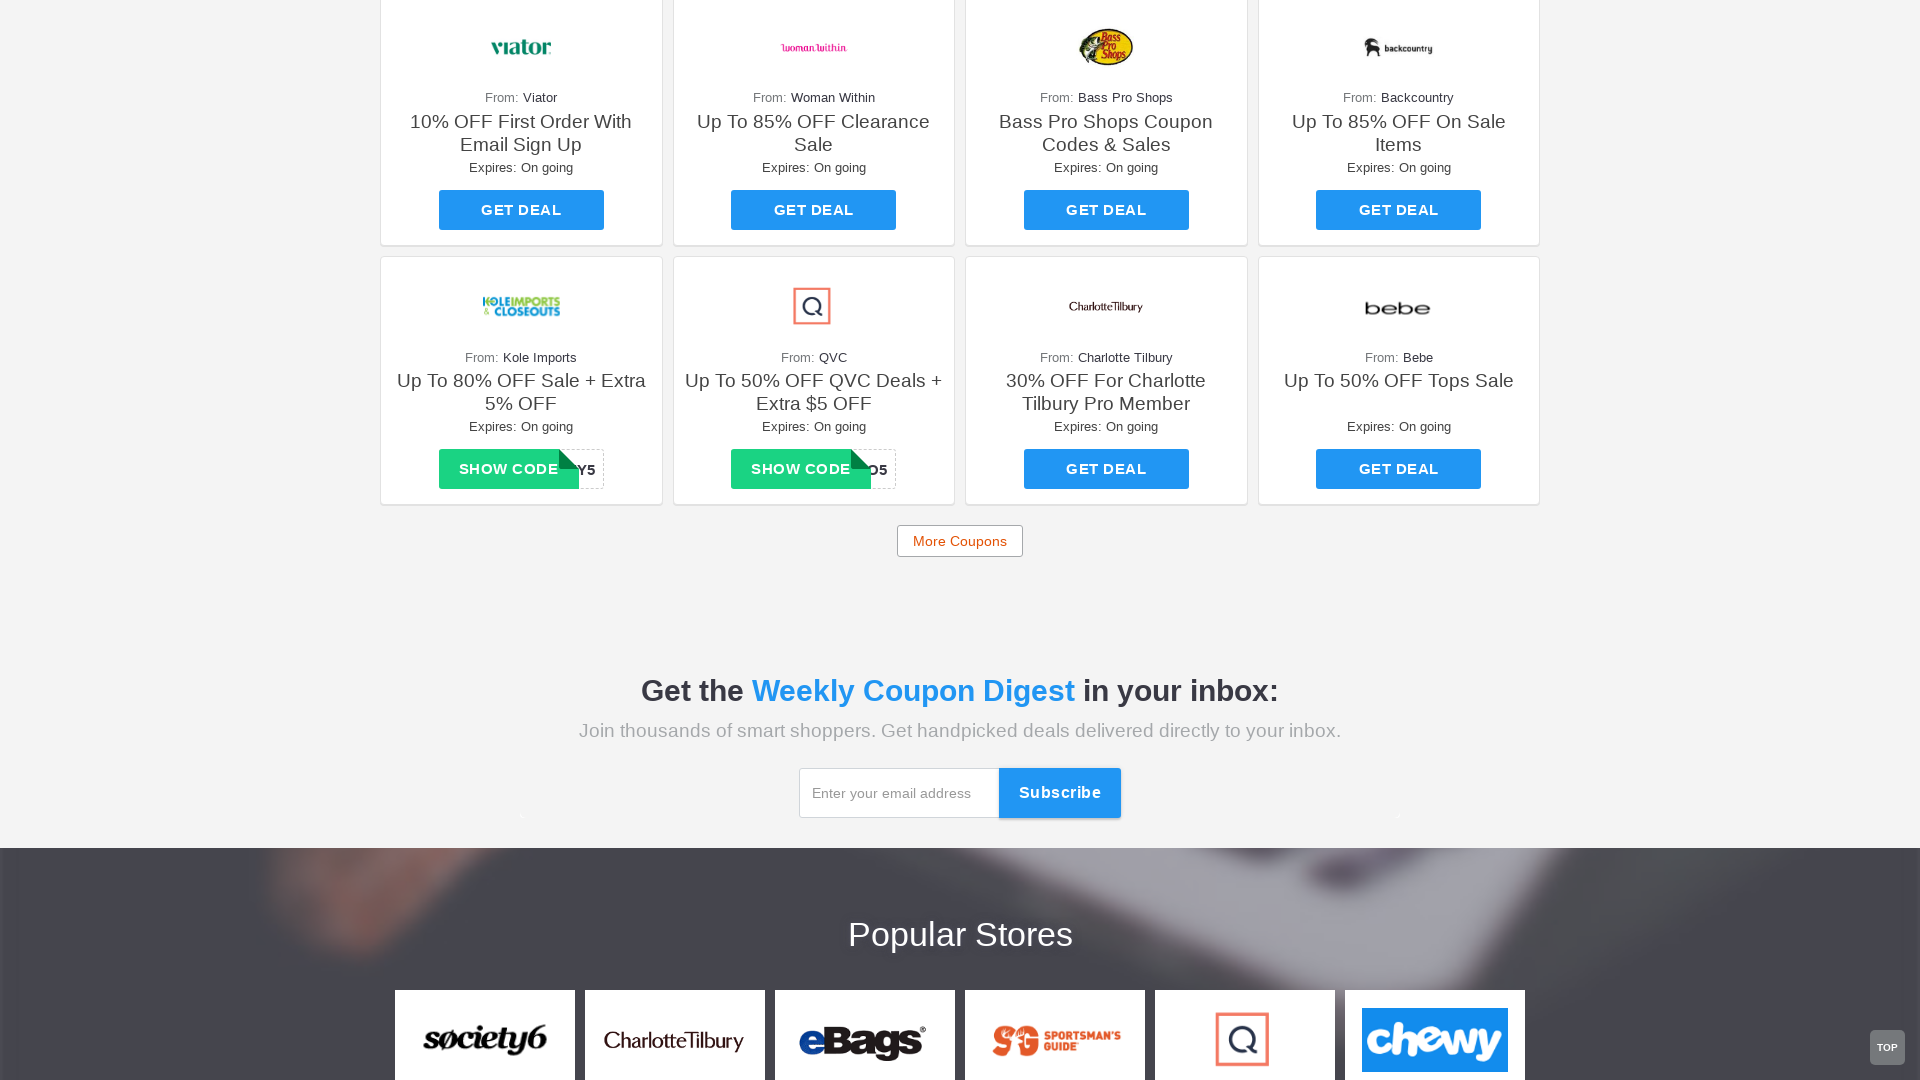

Retrieved fresh reference to 14 deal buttons
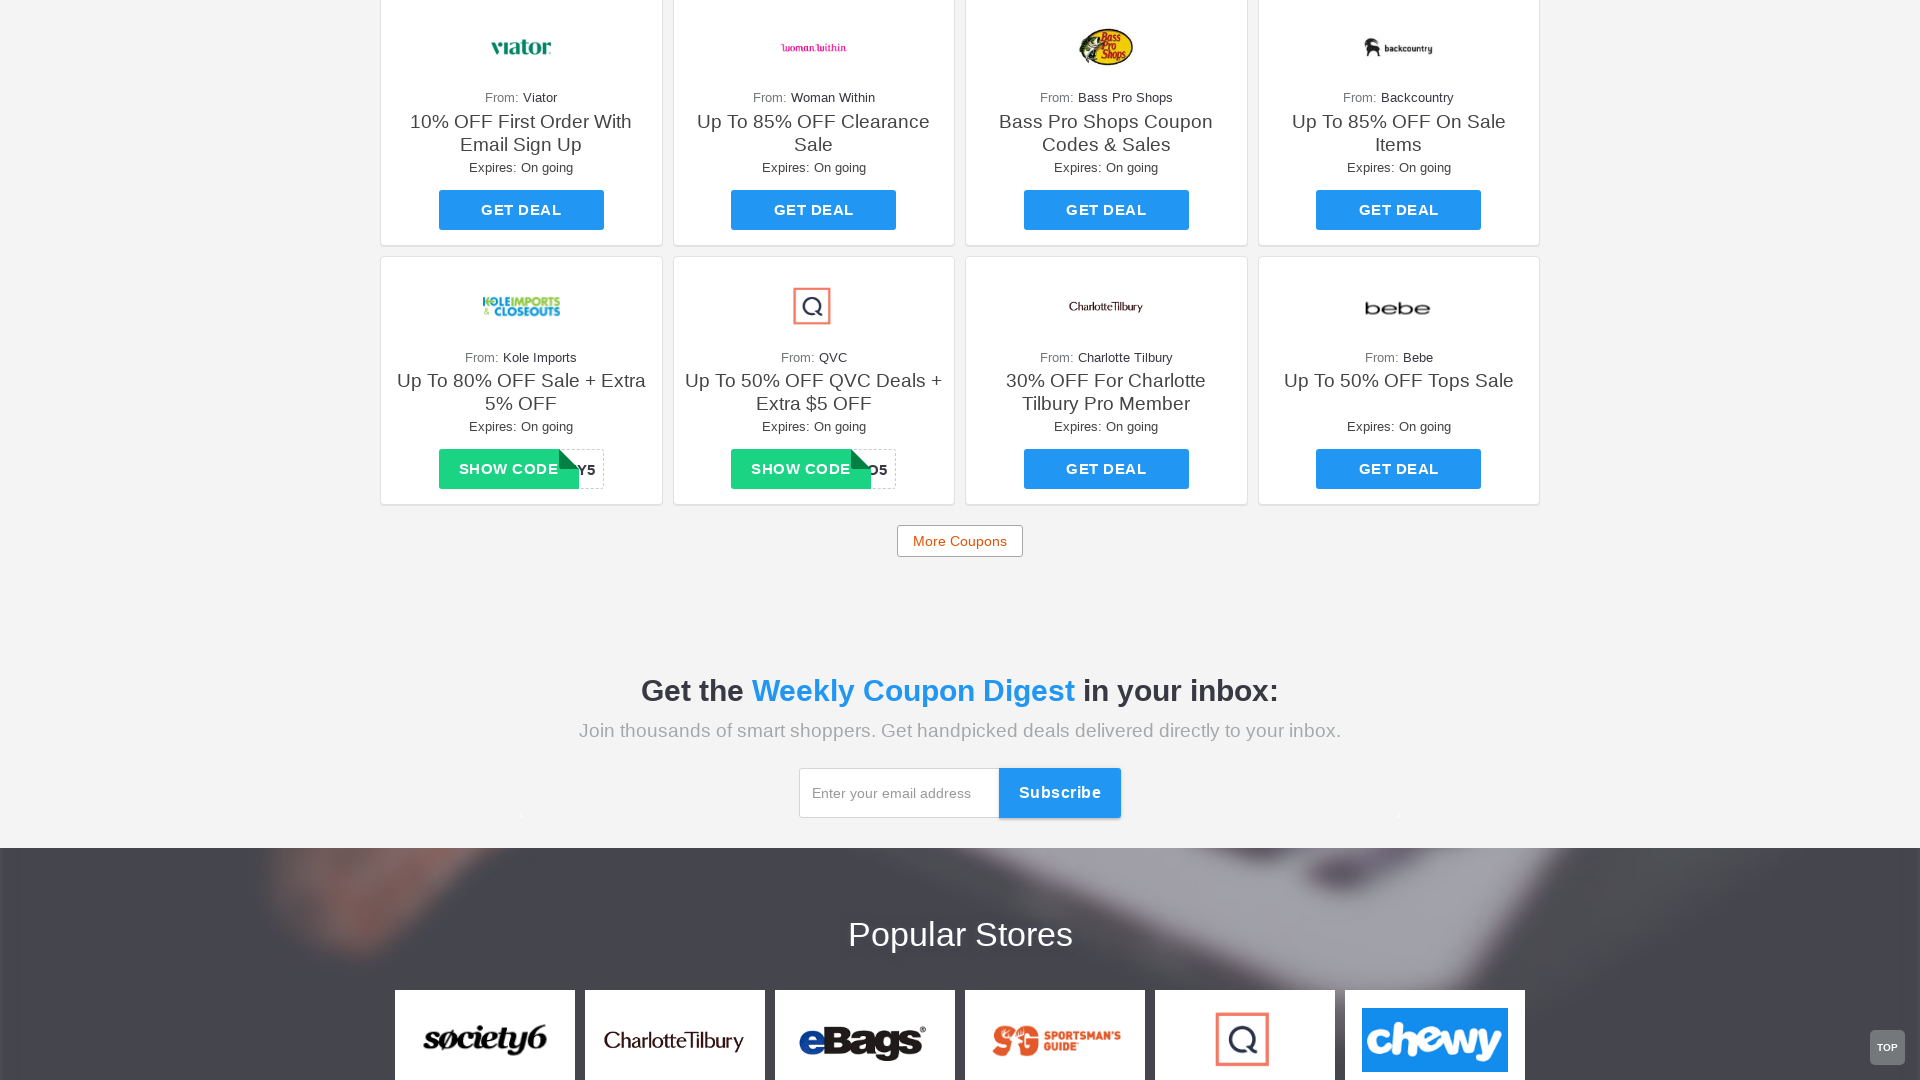

Clicked deal button 1, new tab opened at (521, 540) on .deal-button >> nth=0
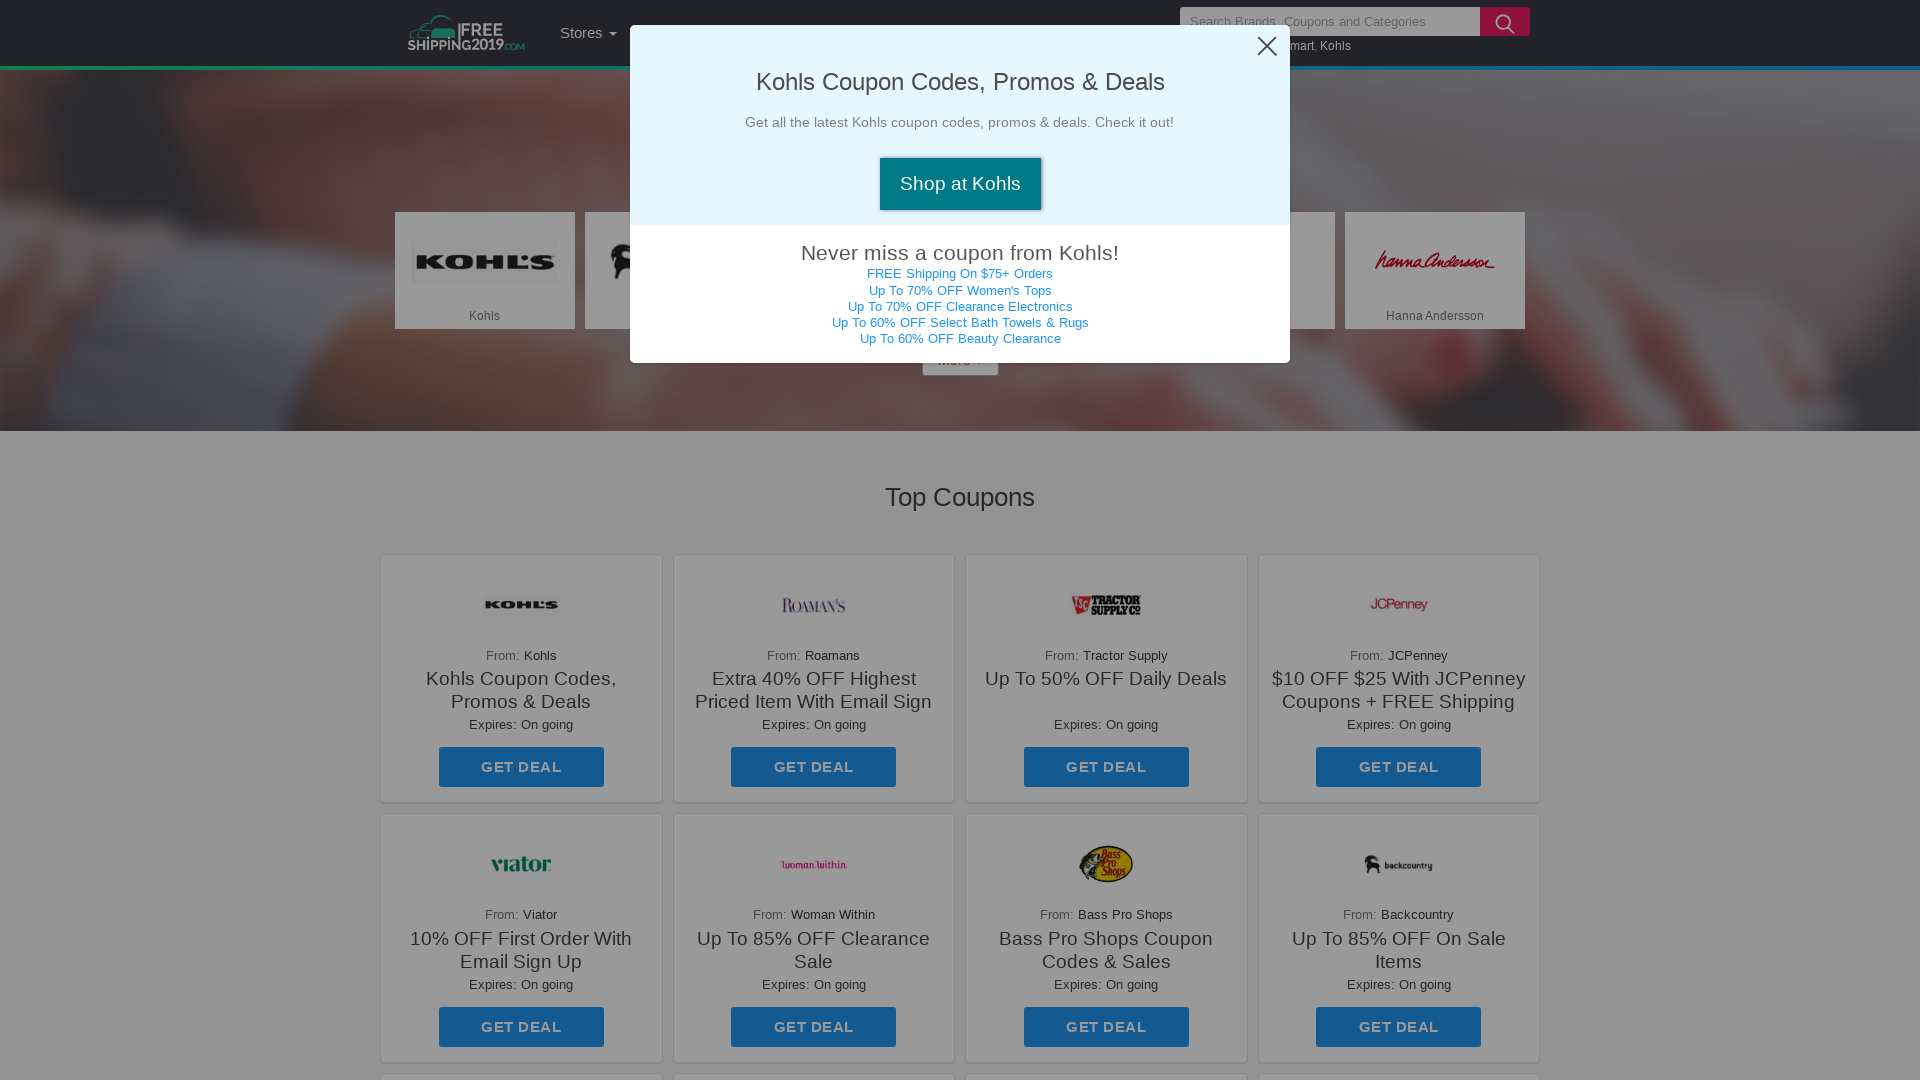

New tab loaded successfully
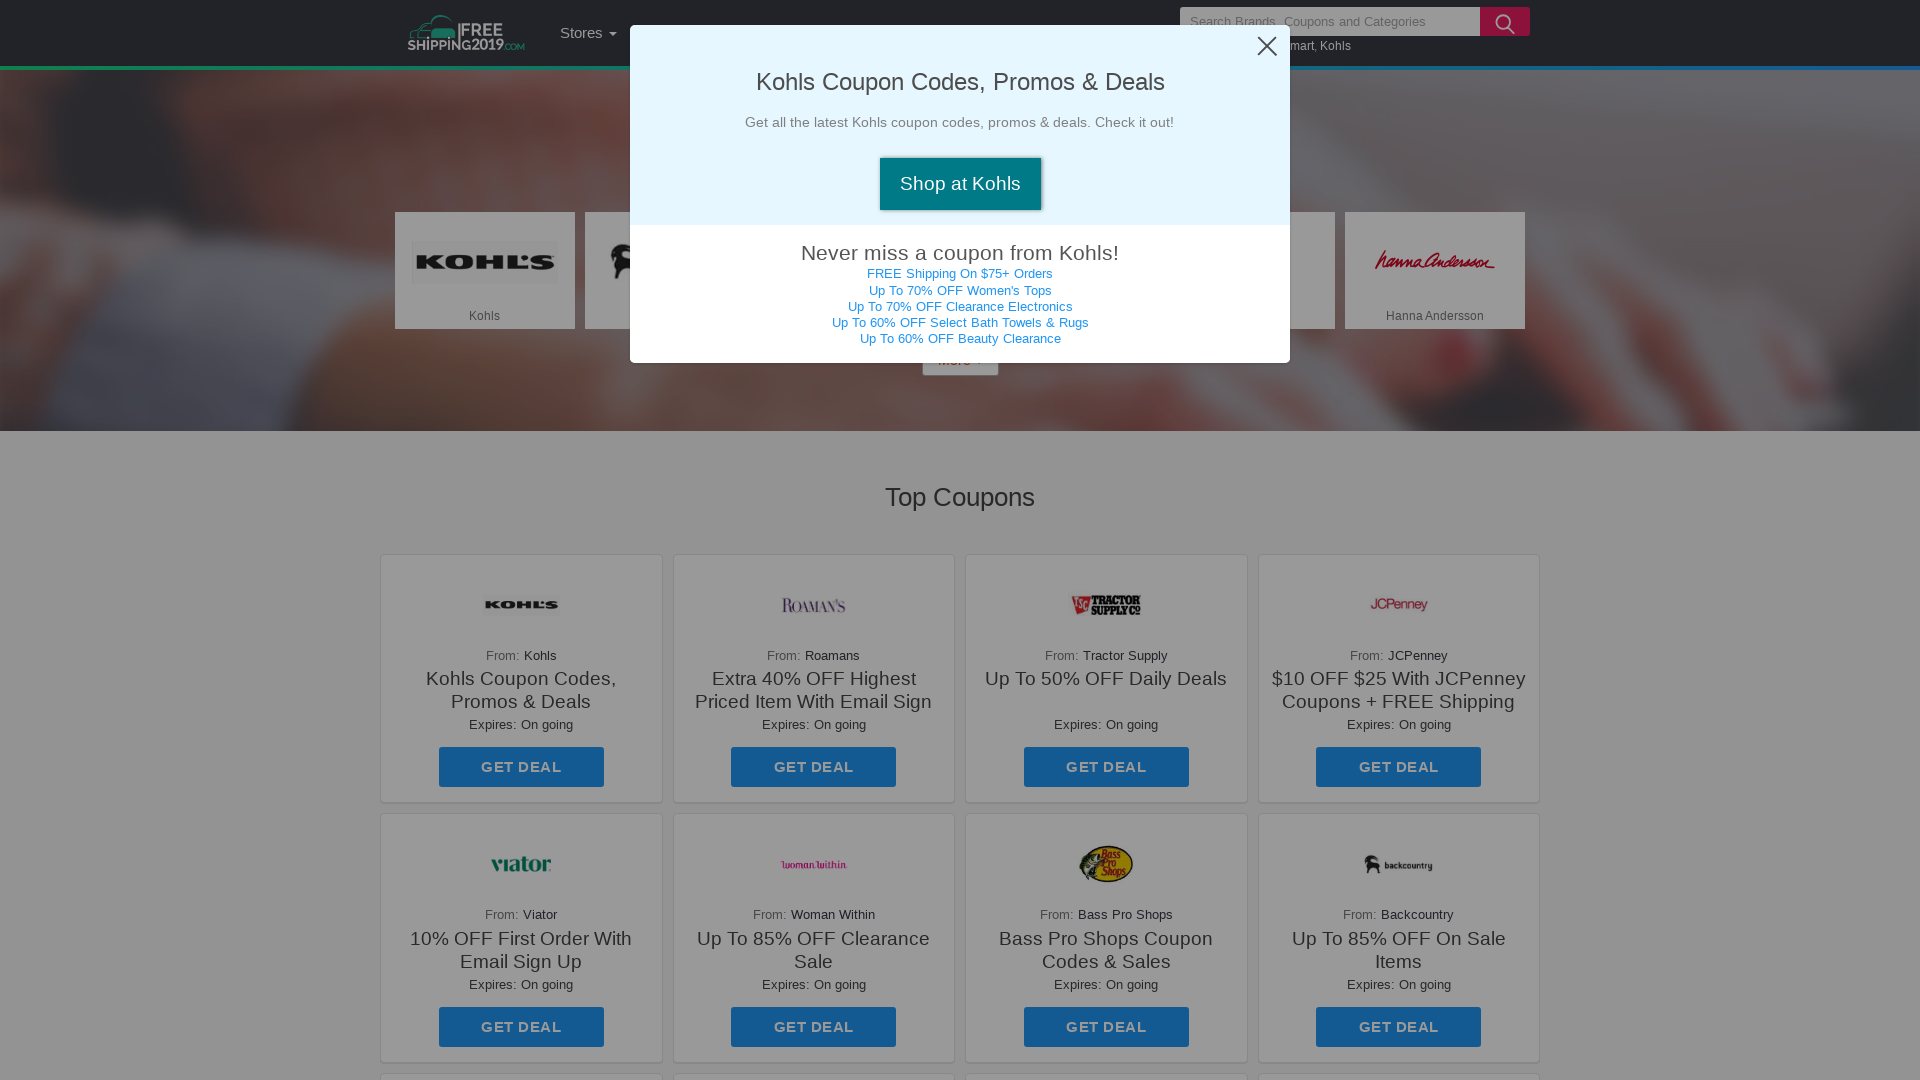

Closed the new tab
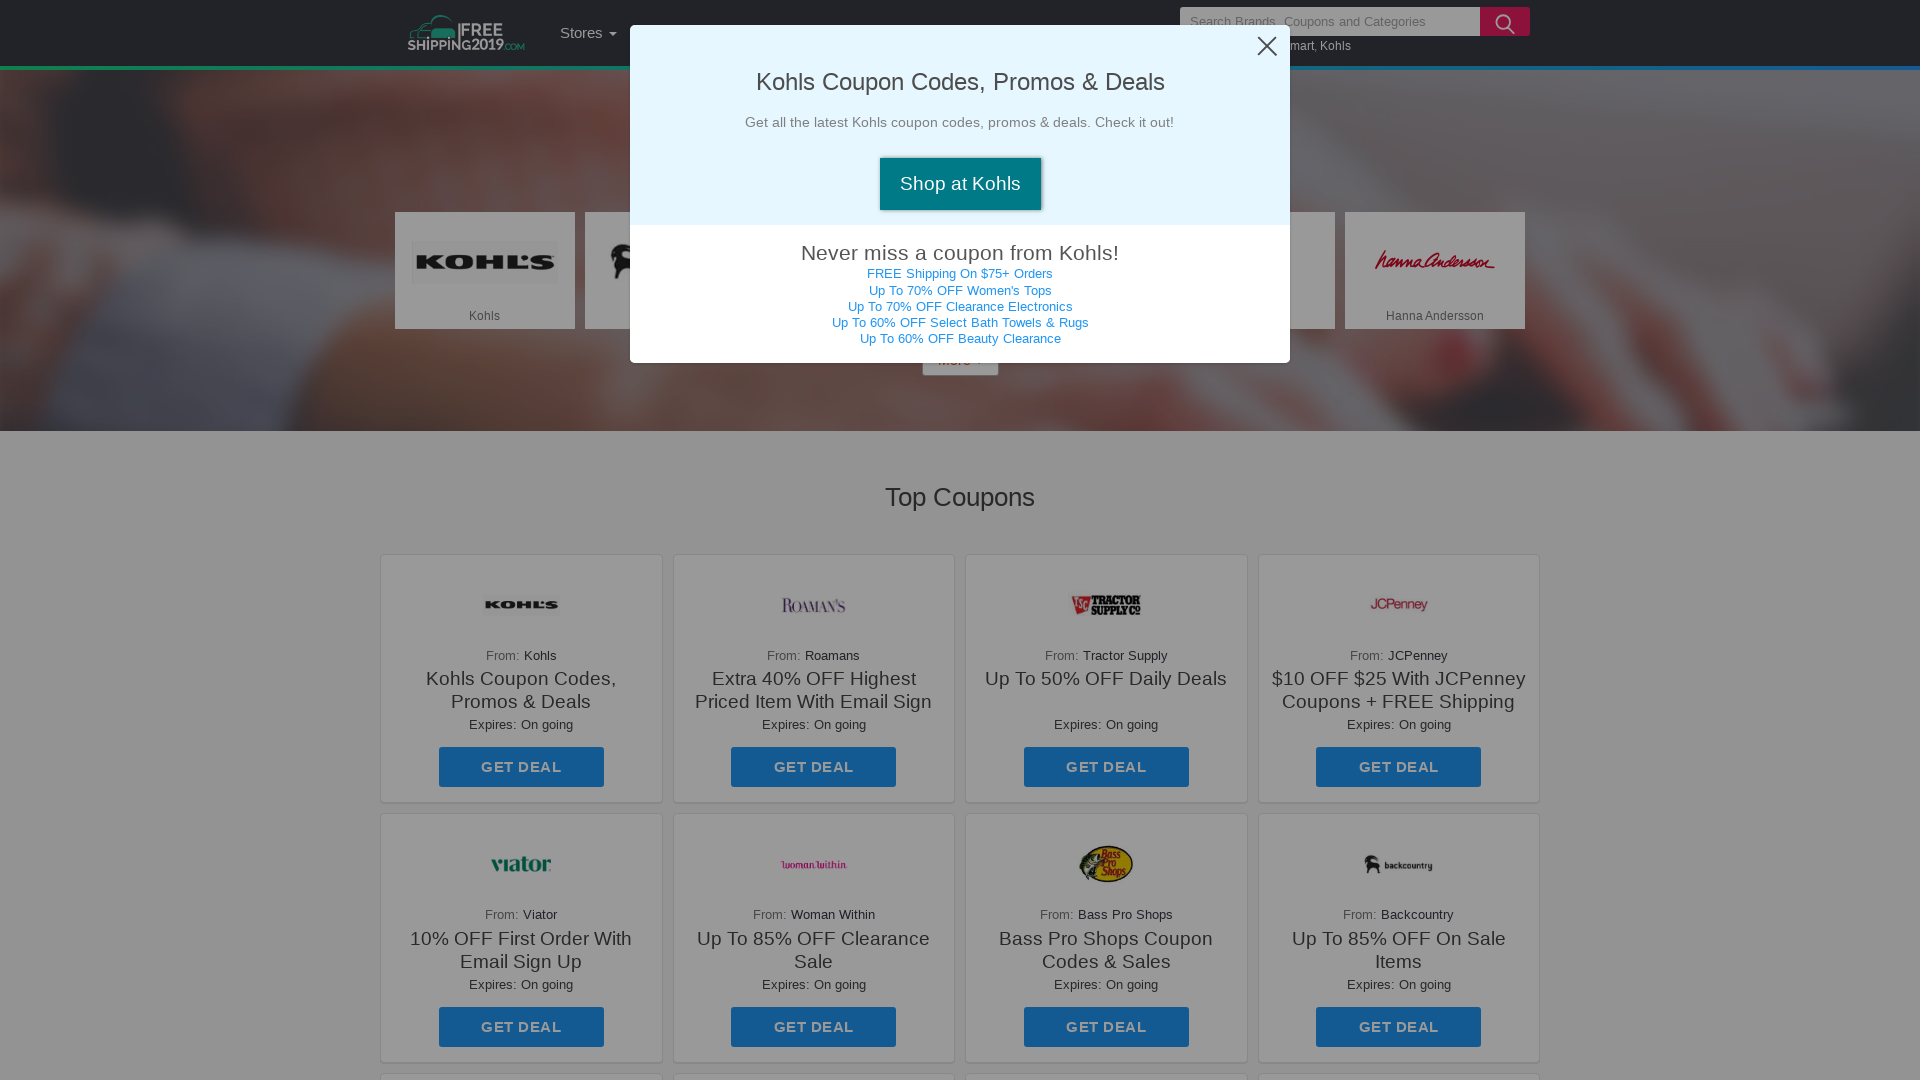

Modal appeared on main page and loaded
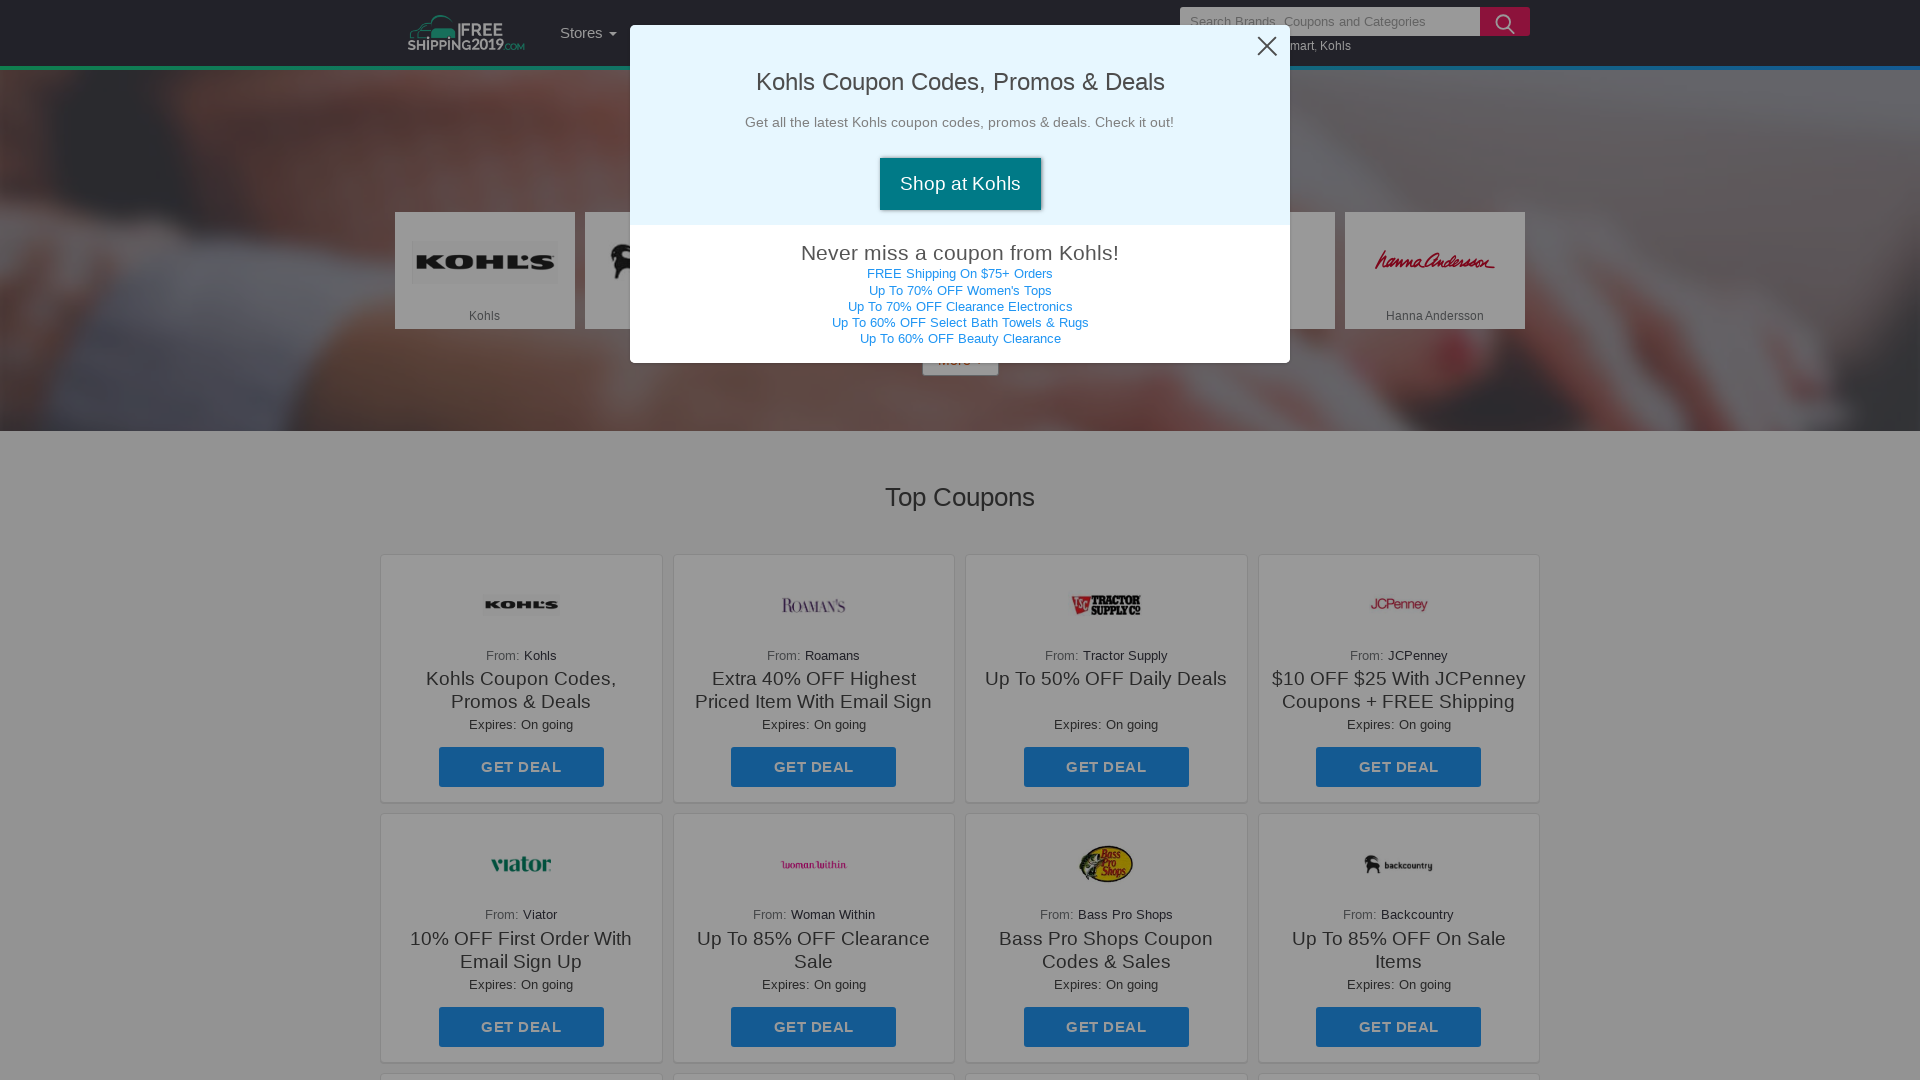

Navigated back to homepage
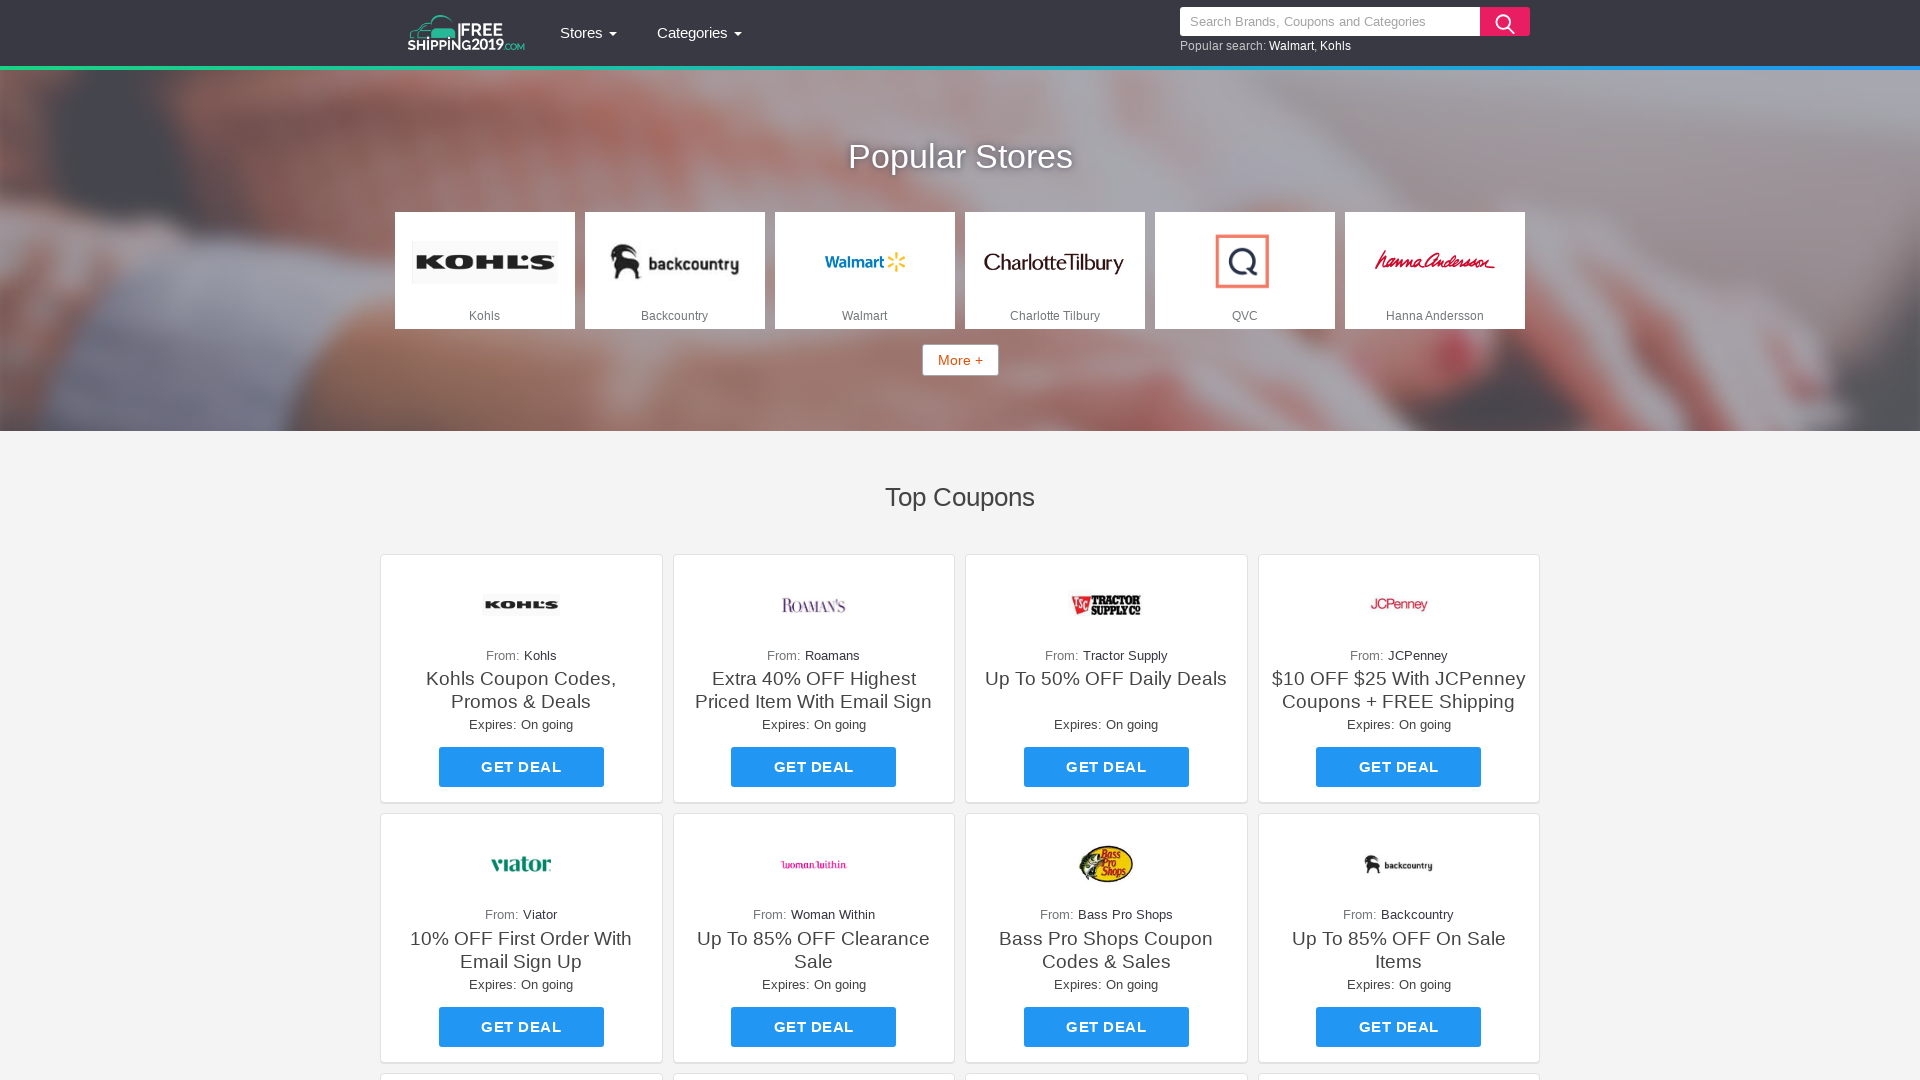

Homepage loaded completely
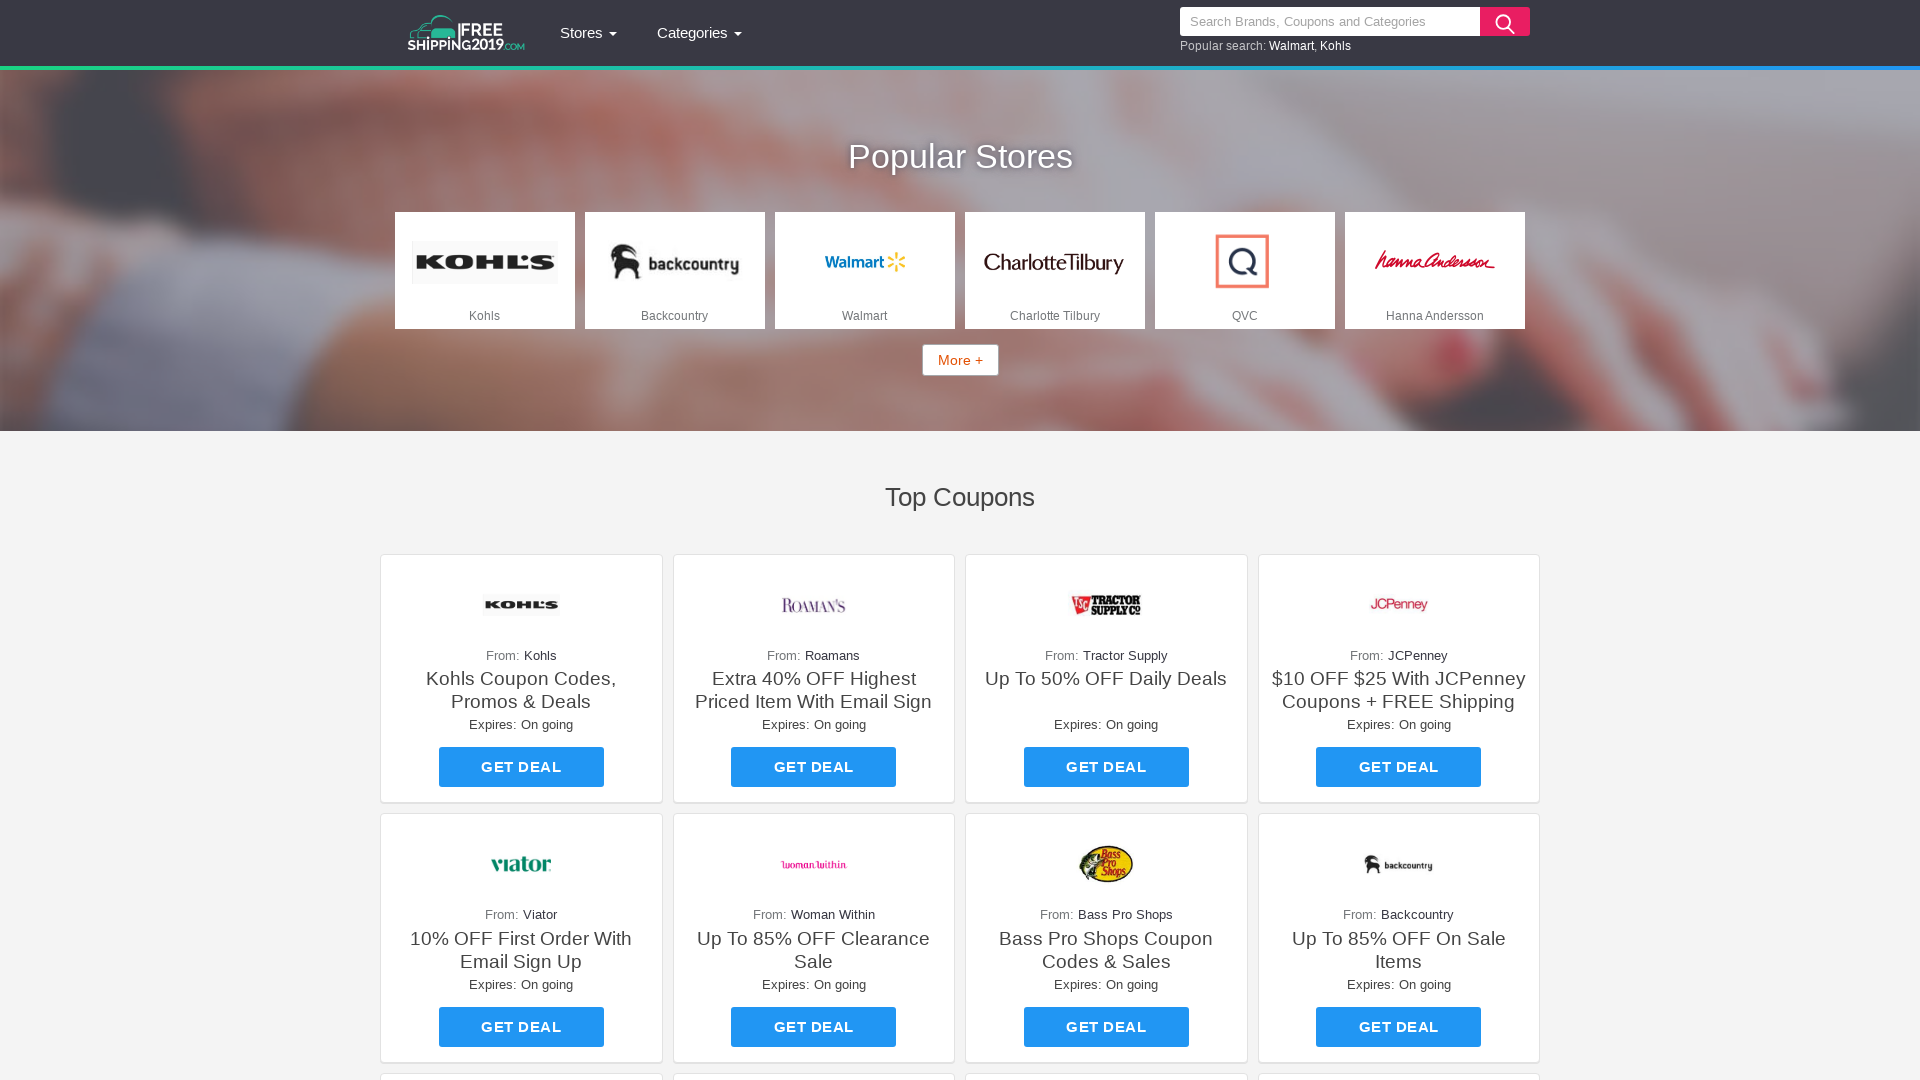

Clicked 'get more coupon' button (iteration 2/3) at (960, 541) on .more-coupon
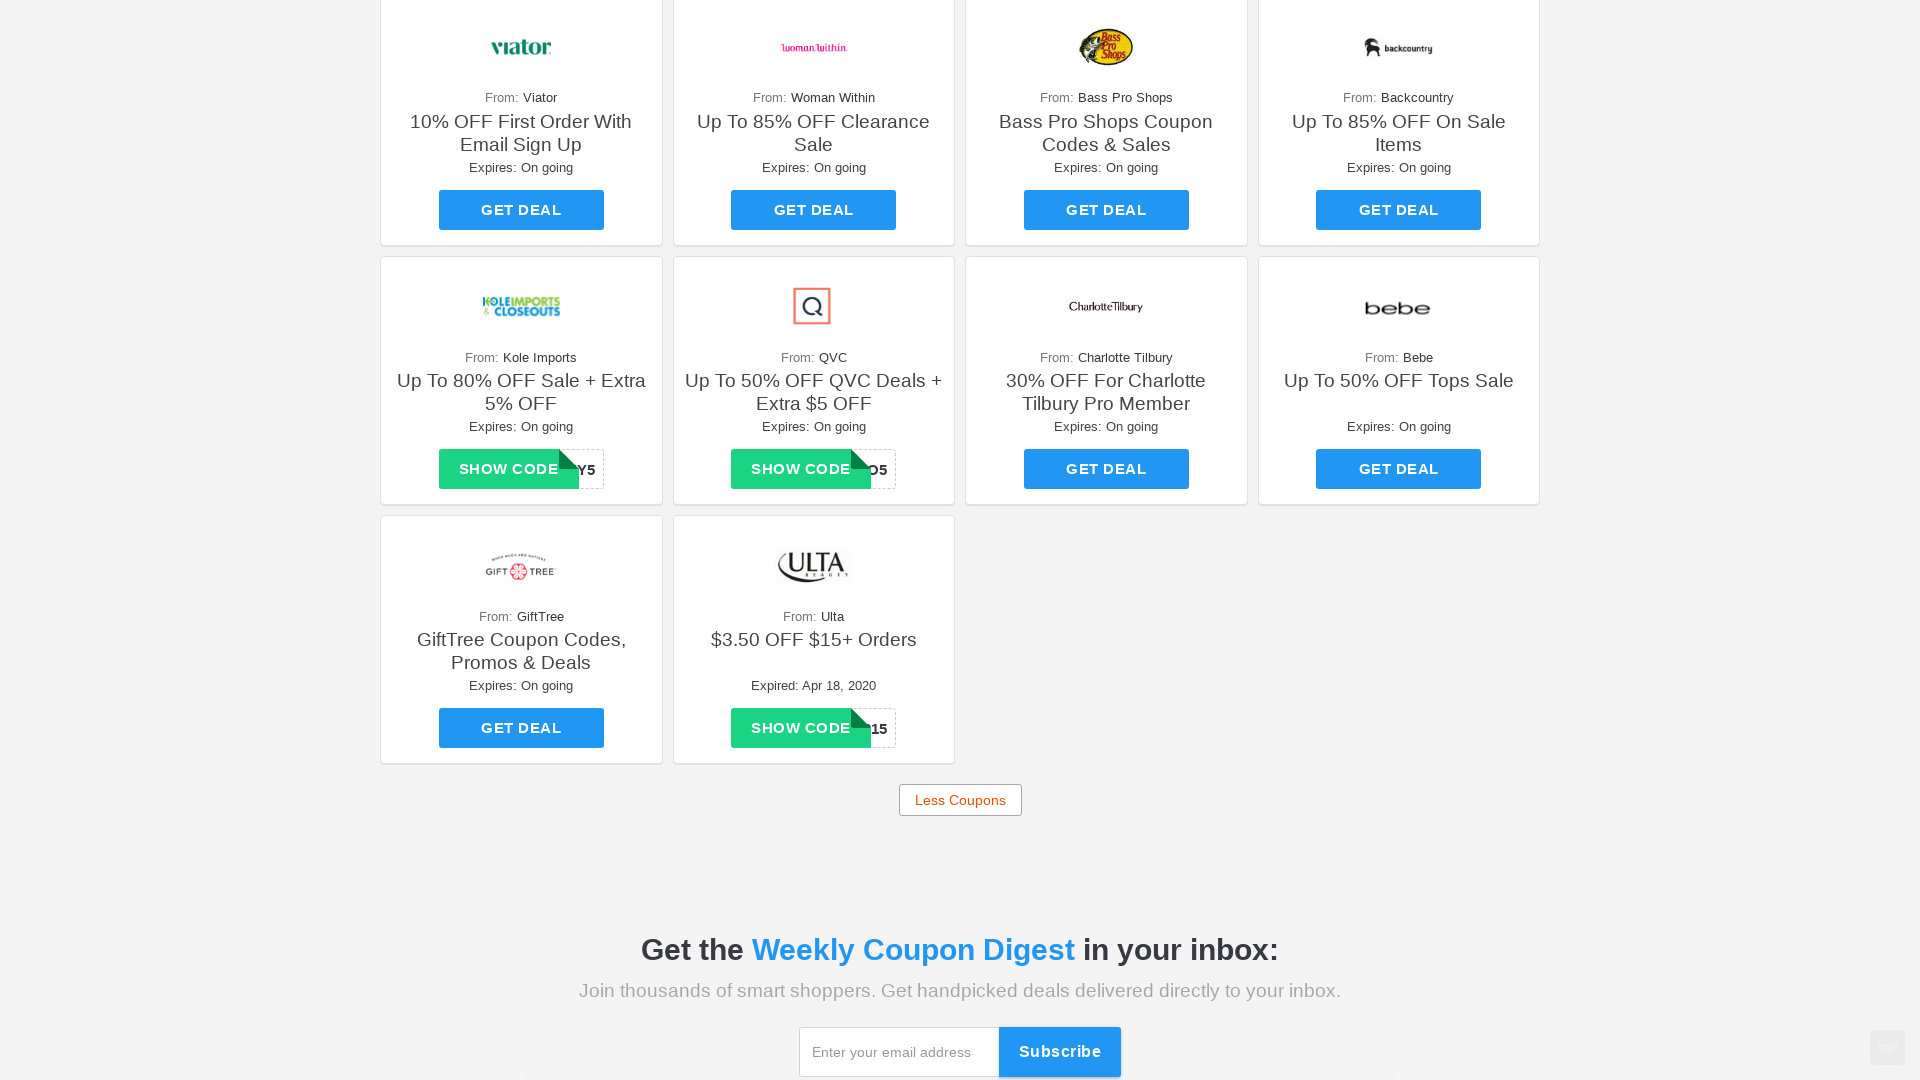

Deal buttons loaded and visible
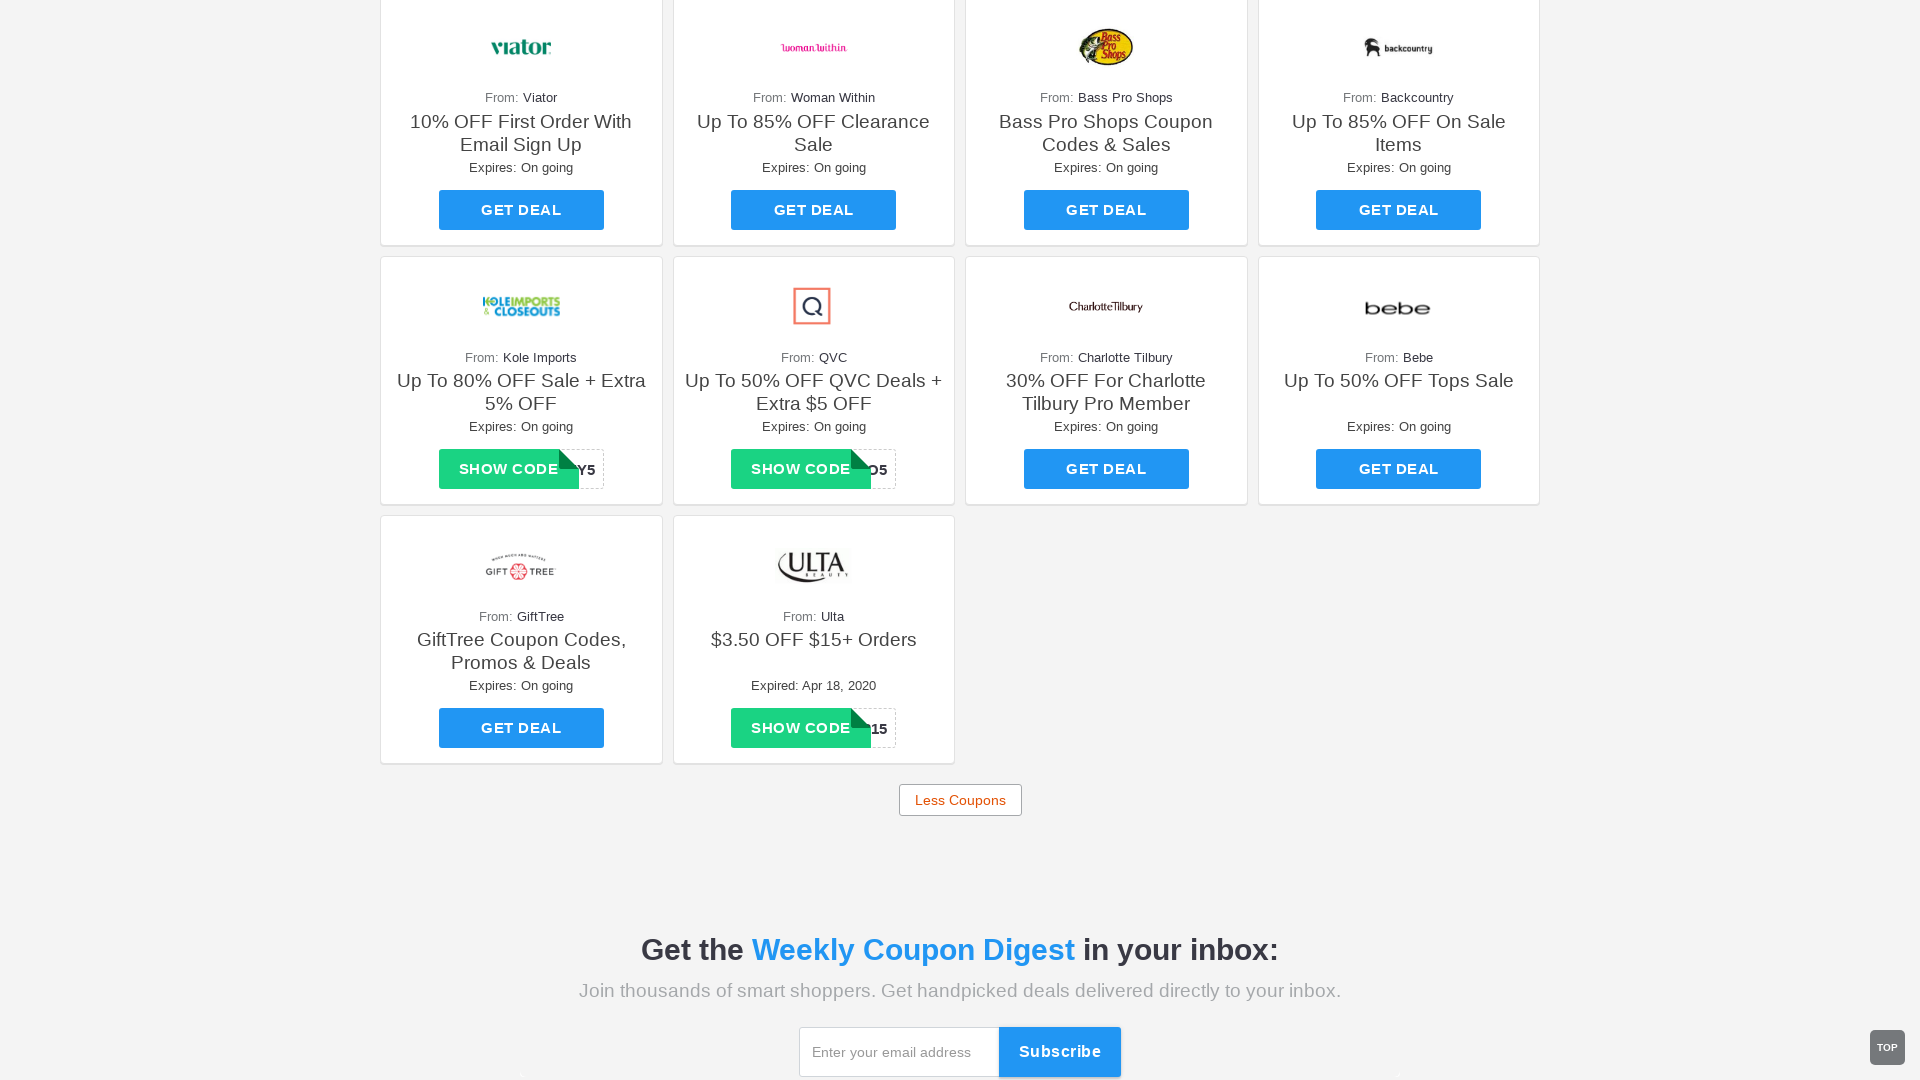

Retrieved fresh reference to 14 deal buttons
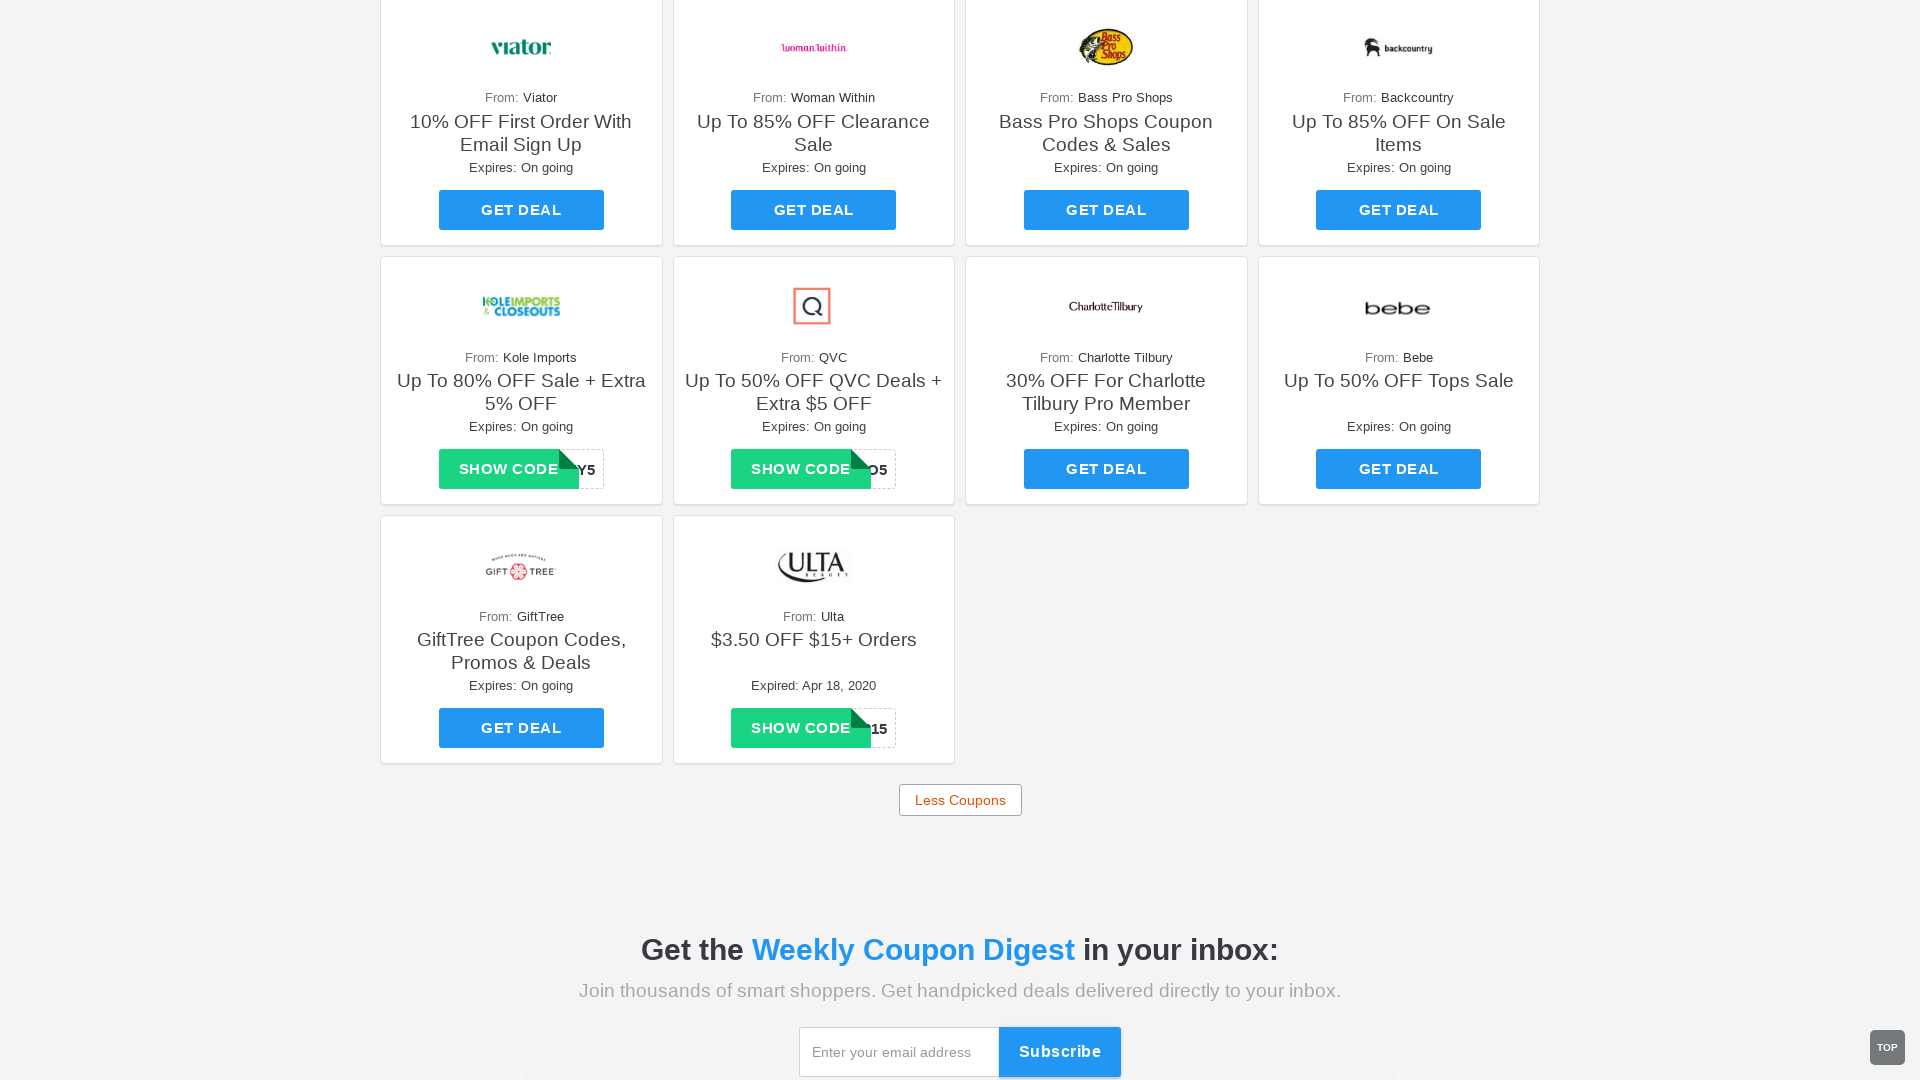

Clicked deal button 2, new tab opened at (814, 540) on .deal-button >> nth=1
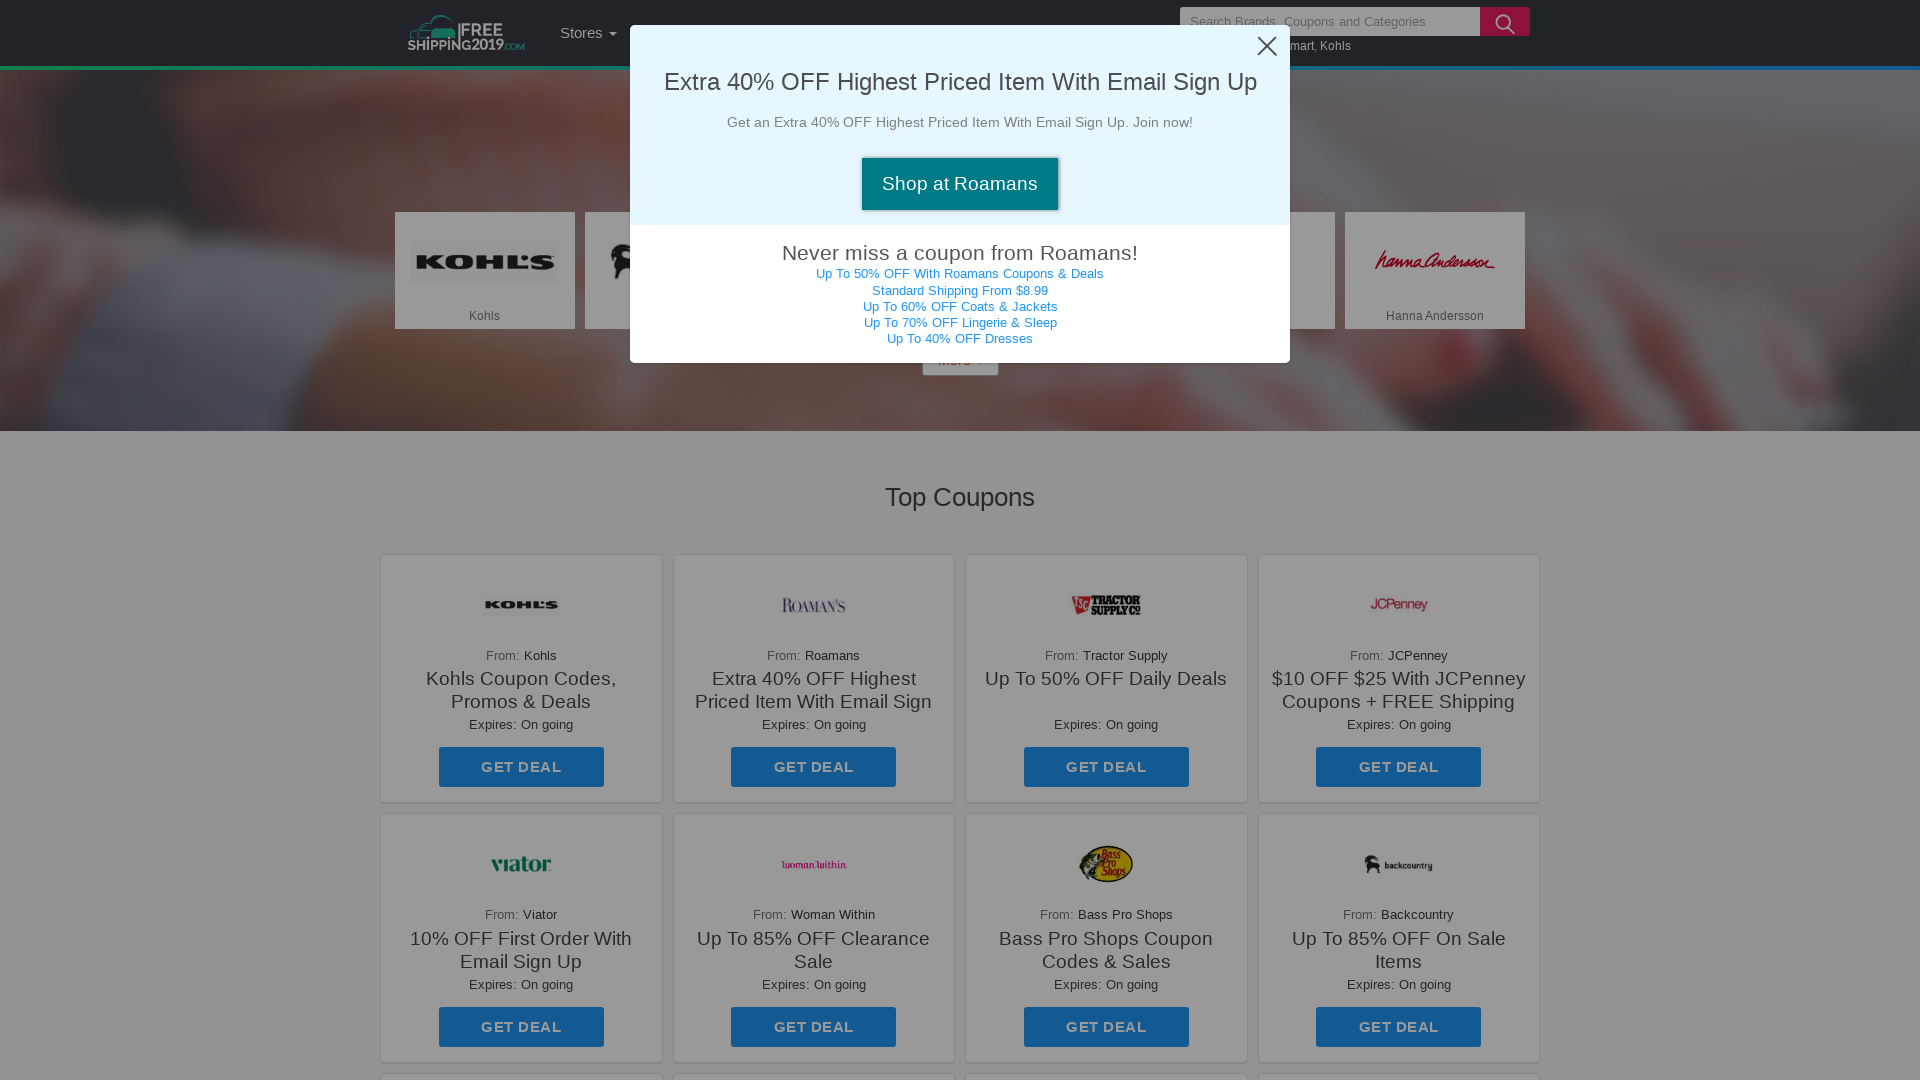

New tab loaded successfully
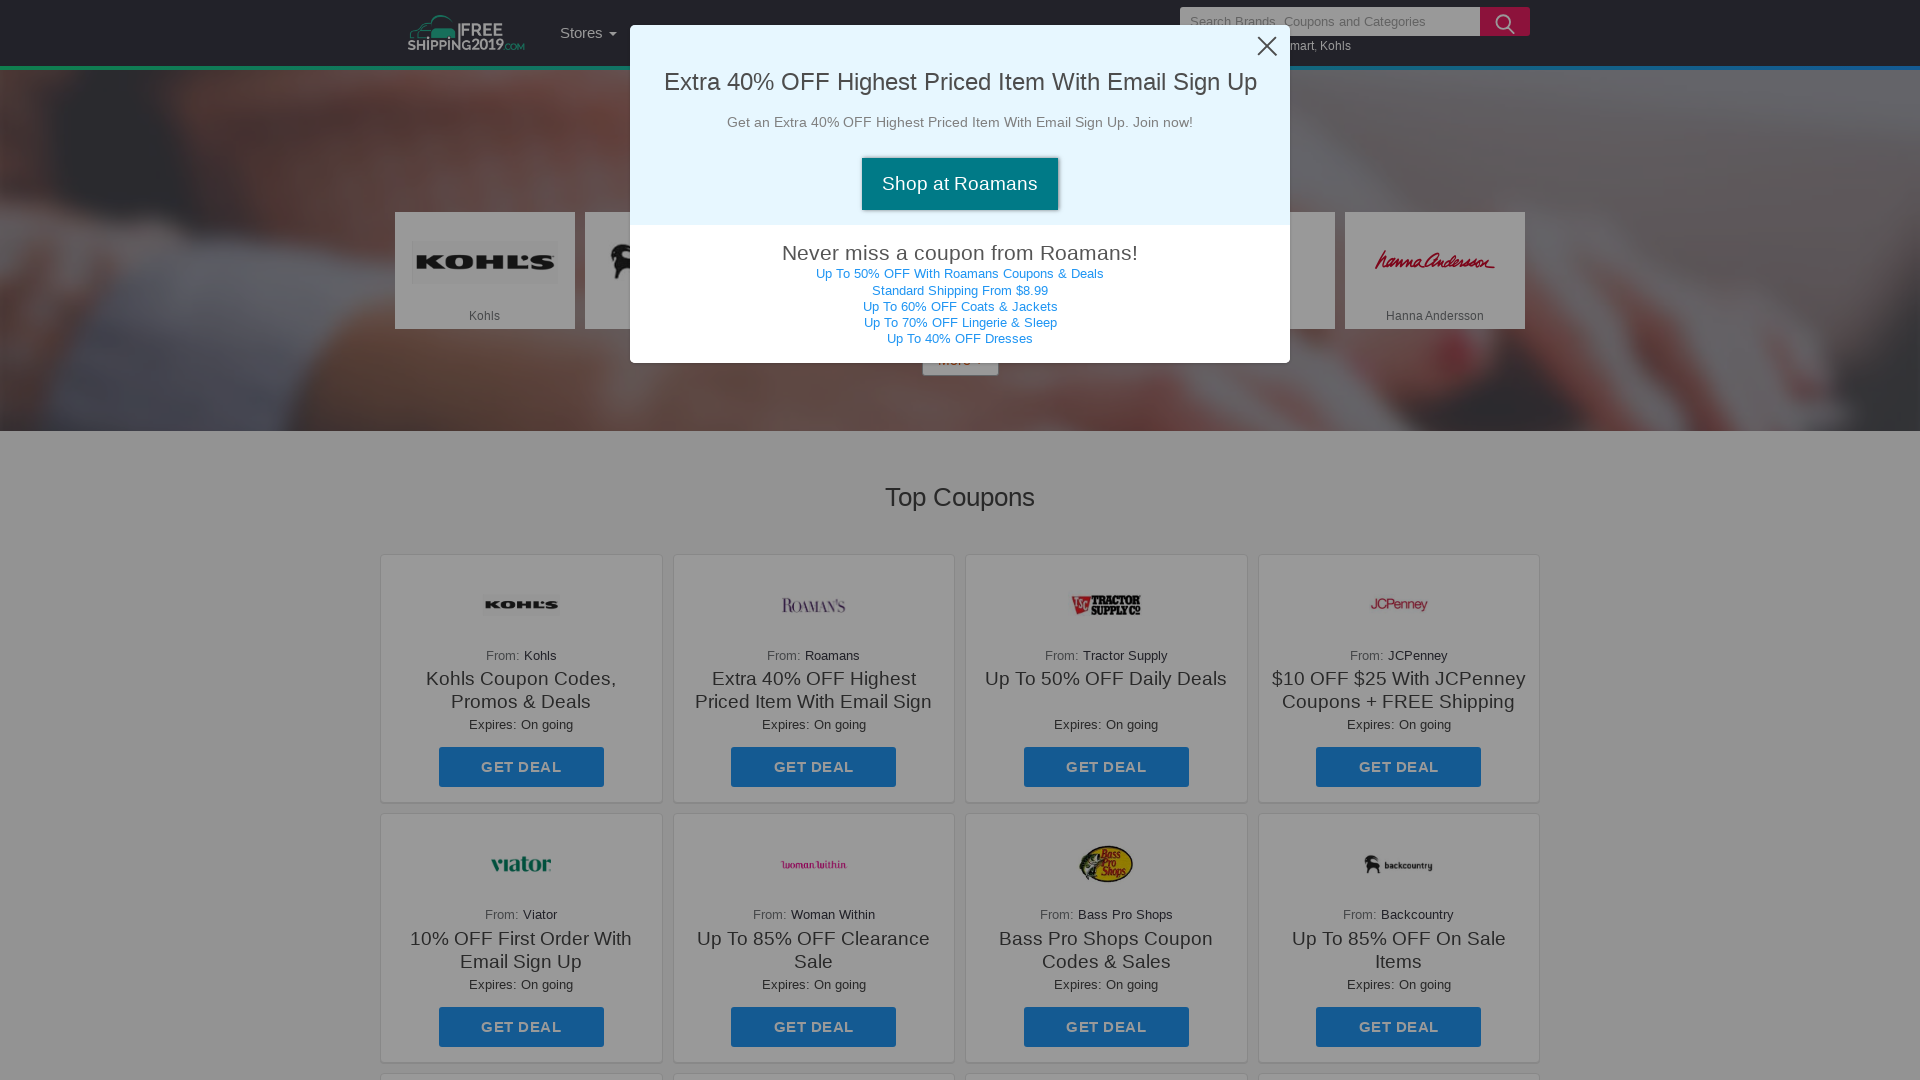

Closed the new tab
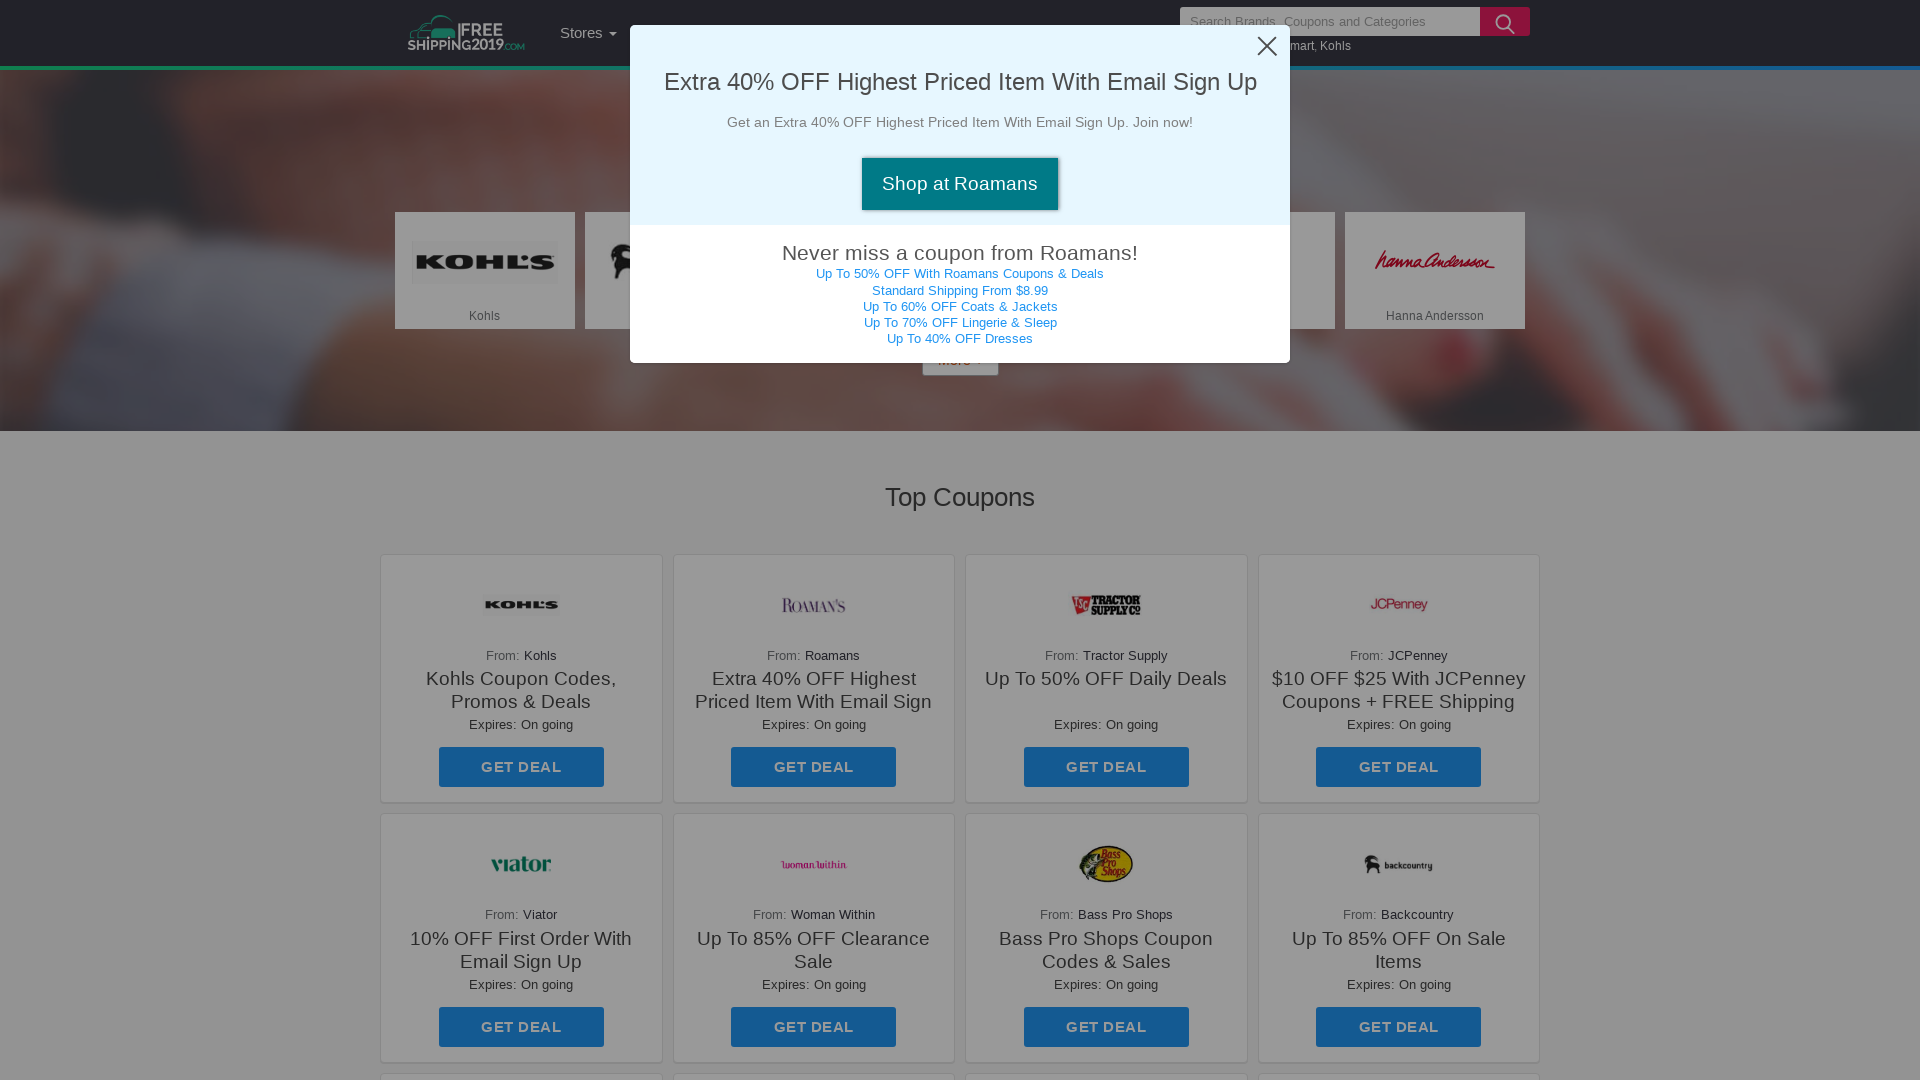

Modal appeared on main page and loaded
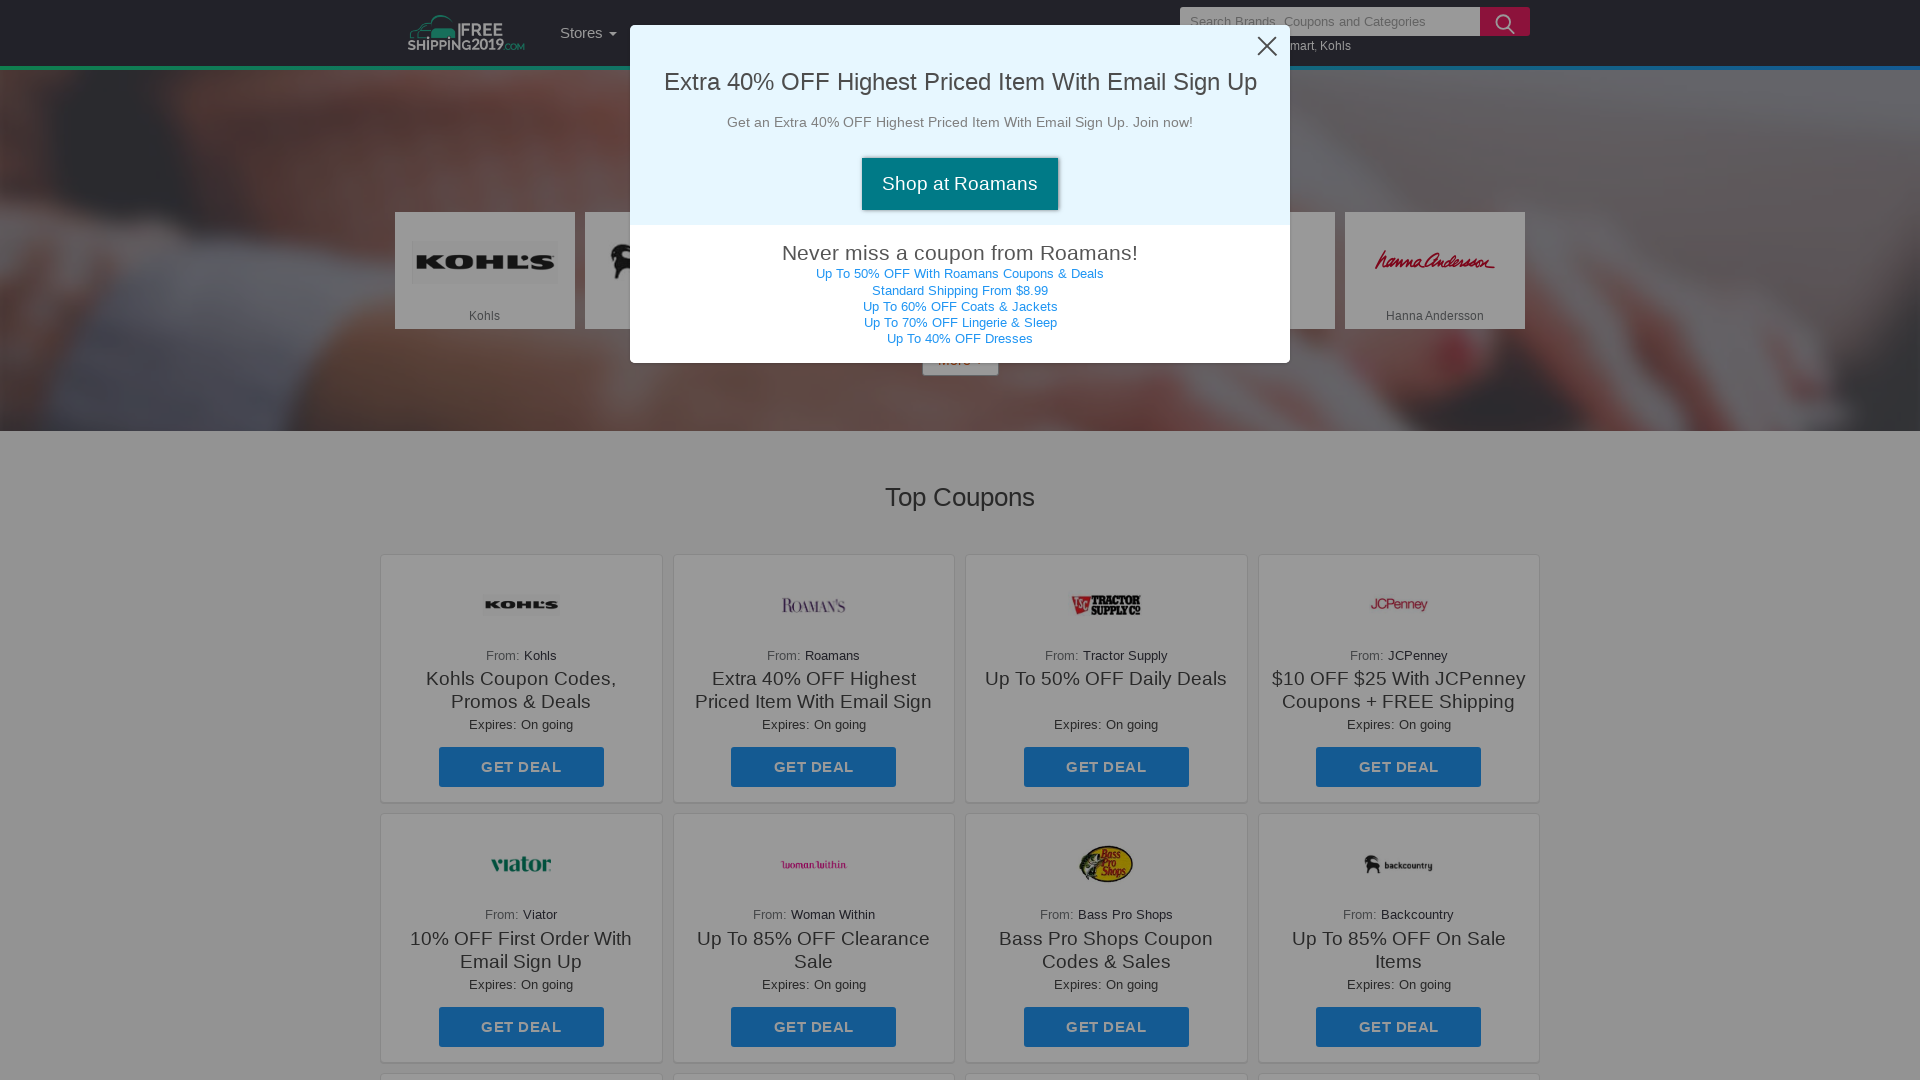

Navigated back to homepage
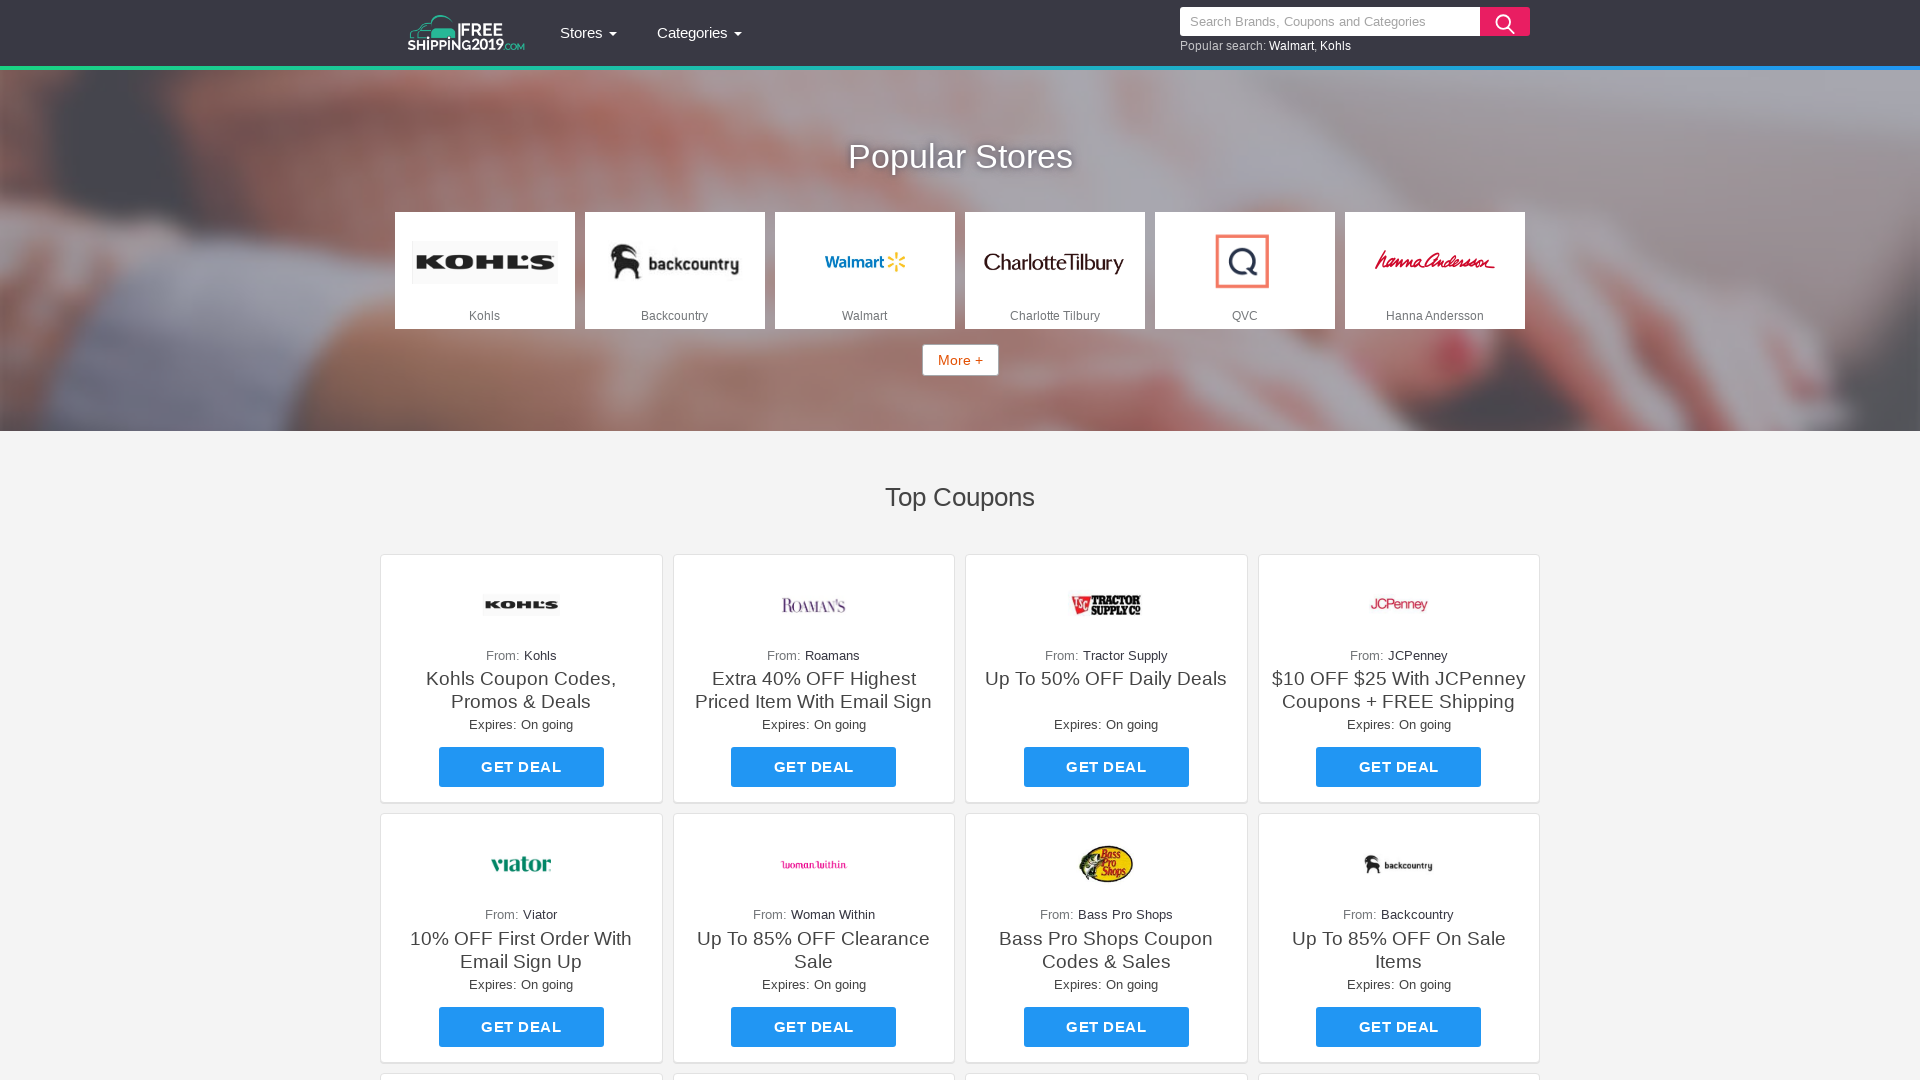

Homepage loaded completely
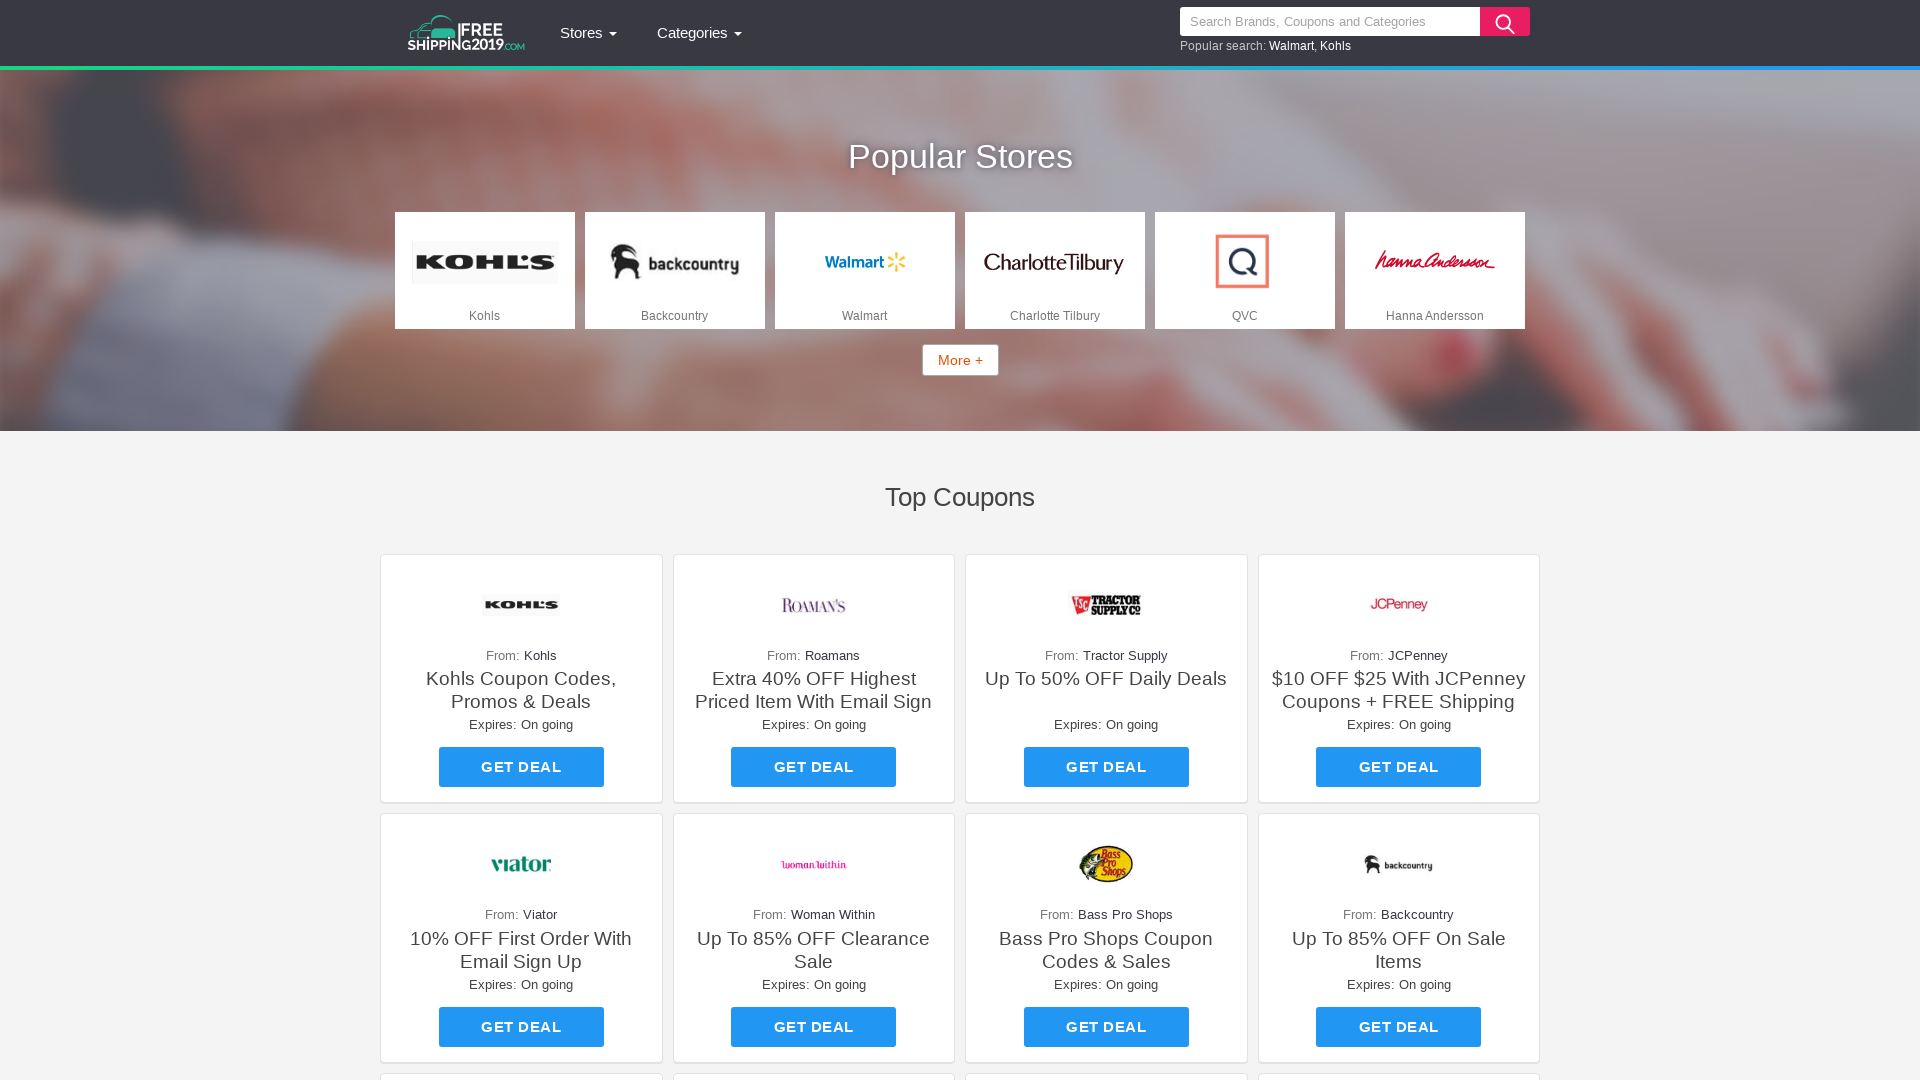

Clicked 'get more coupon' button (iteration 3/3) at (960, 541) on .more-coupon
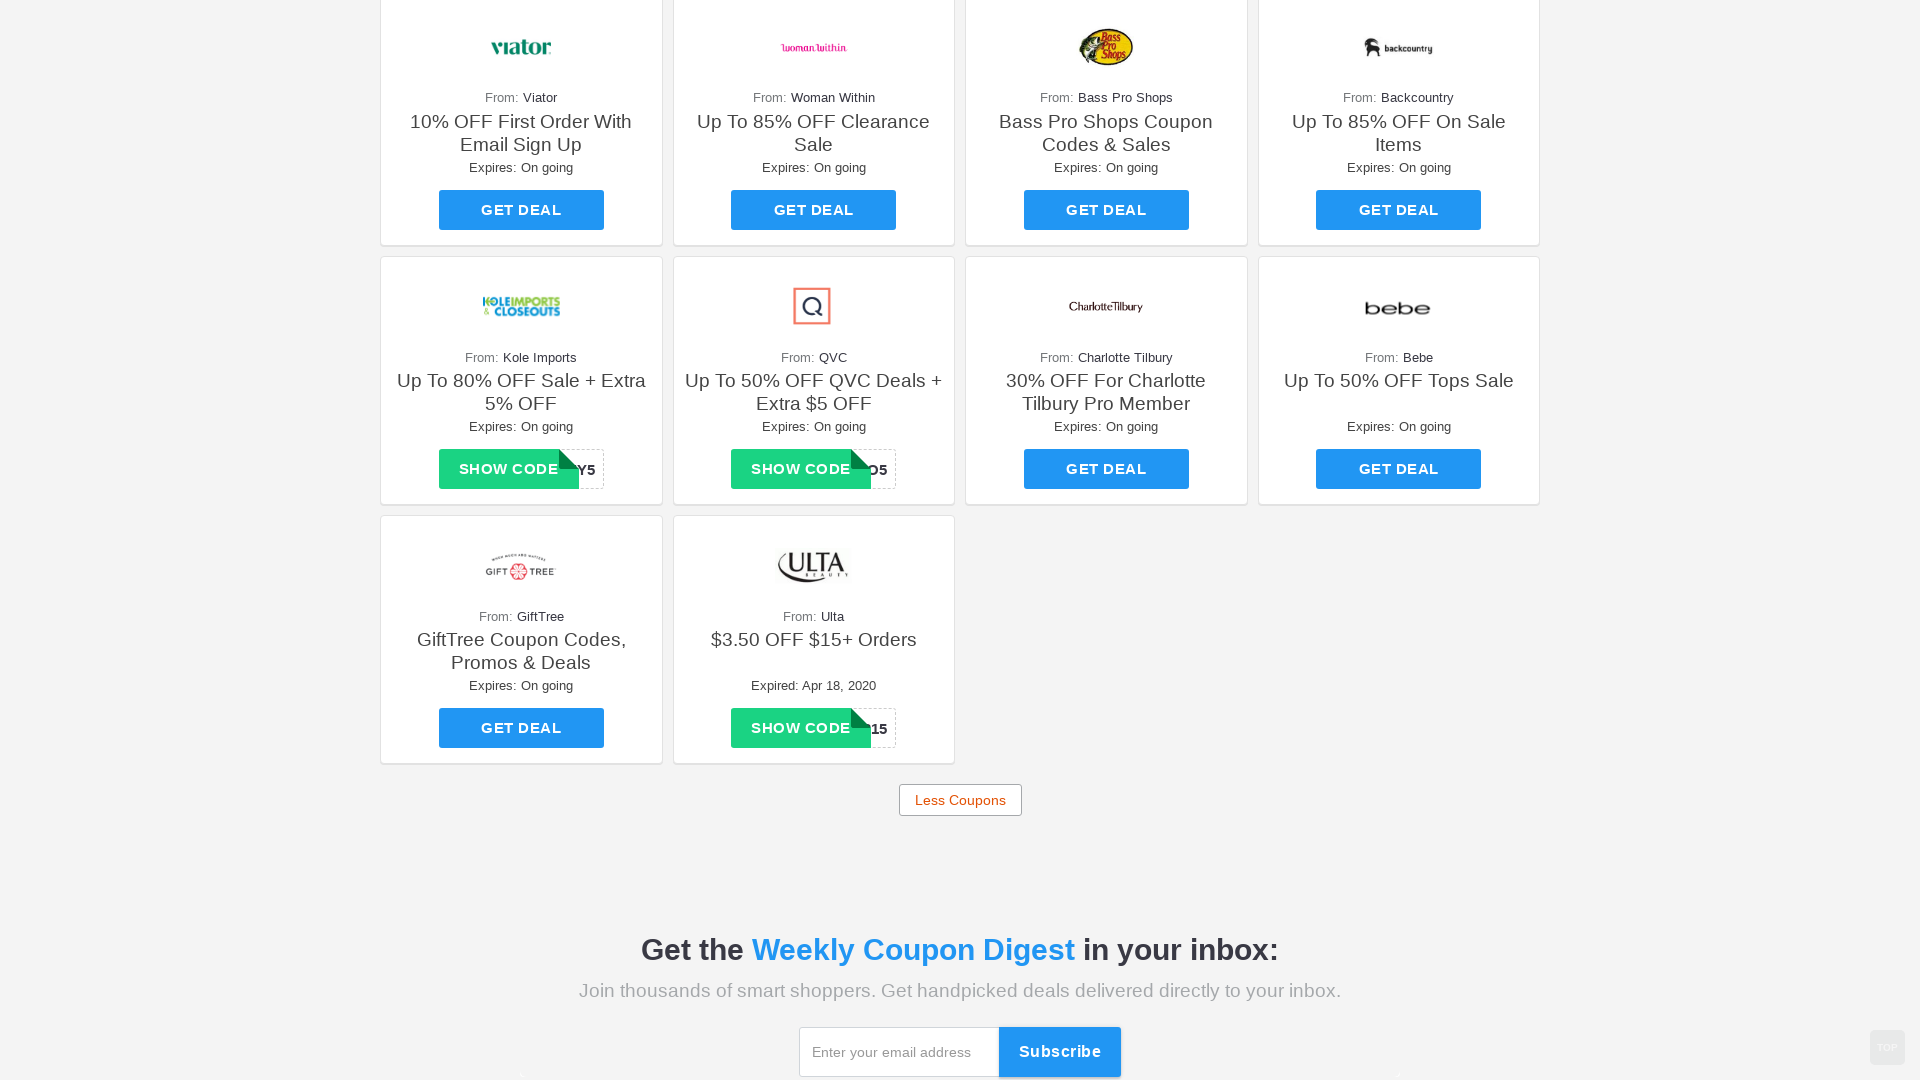

Deal buttons loaded and visible
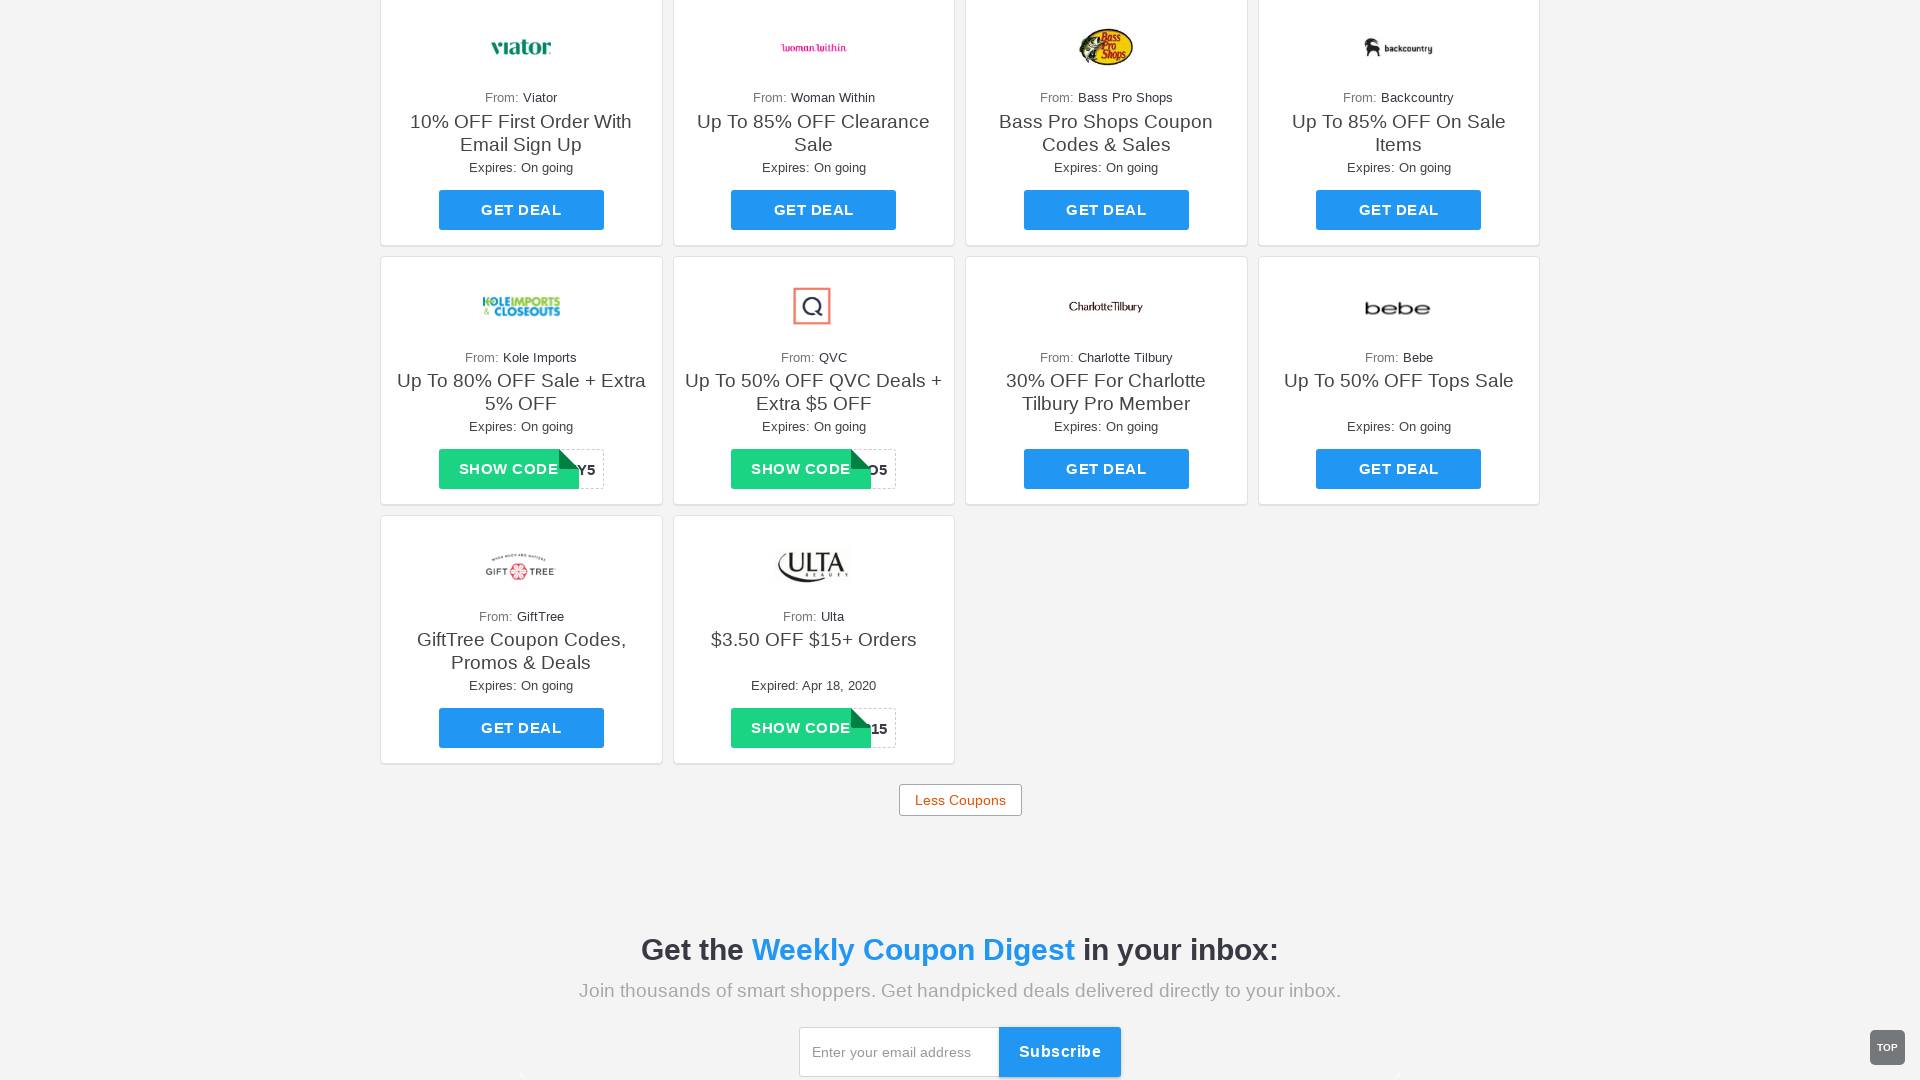

Retrieved fresh reference to 14 deal buttons
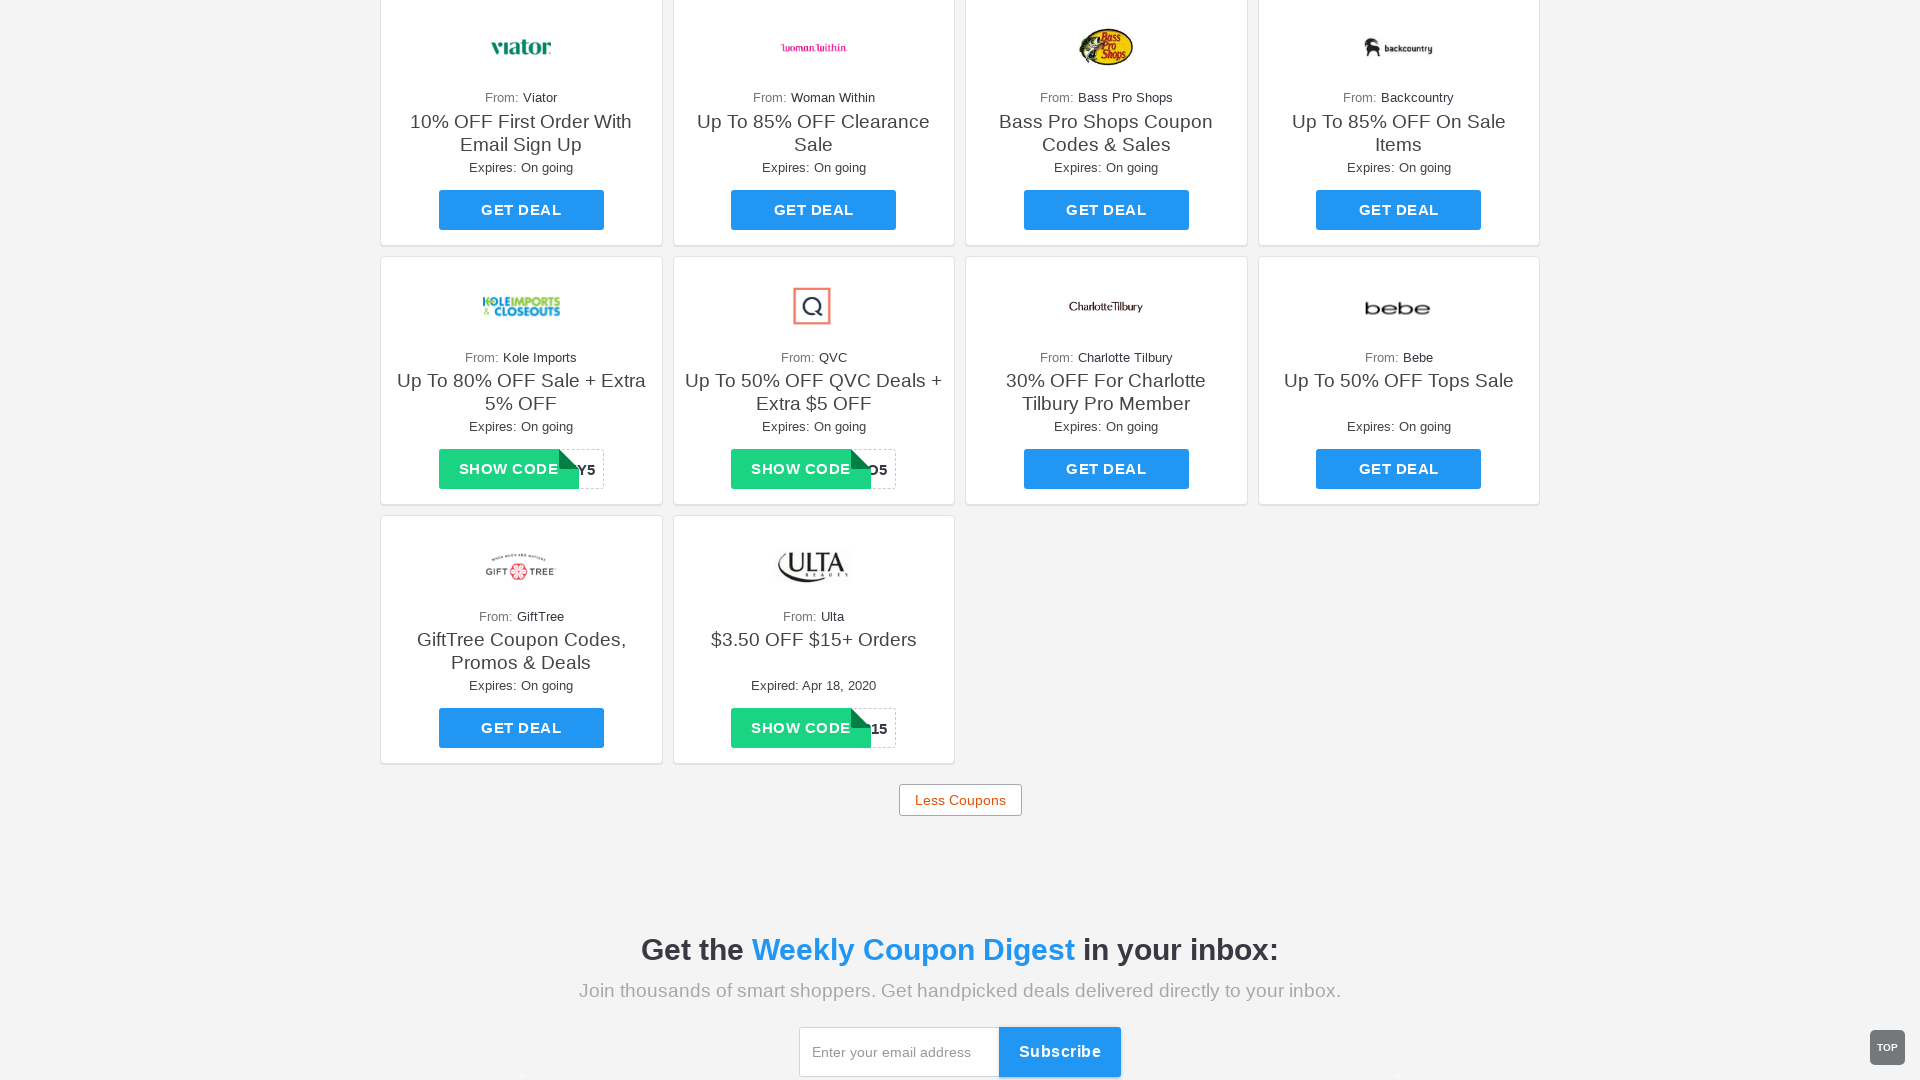

Clicked deal button 3, new tab opened at (1106, 540) on .deal-button >> nth=2
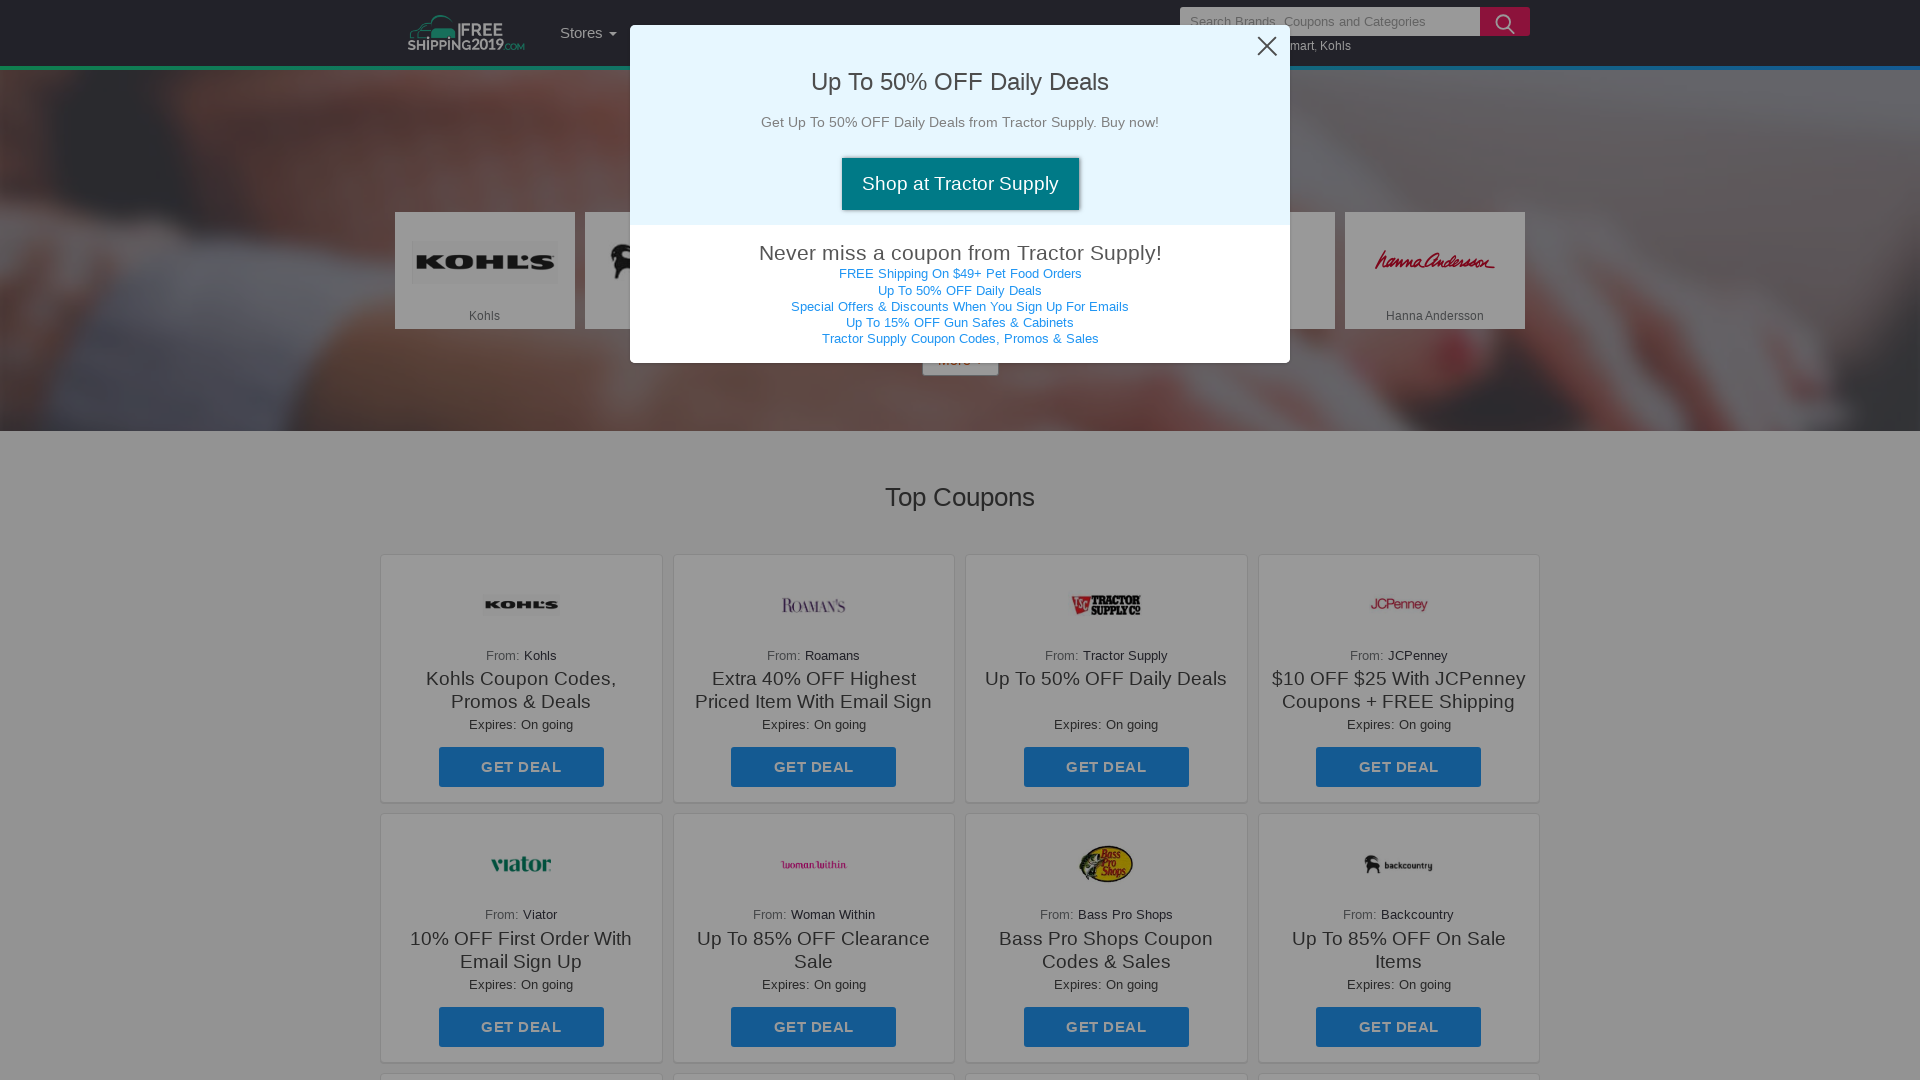

New tab loaded successfully
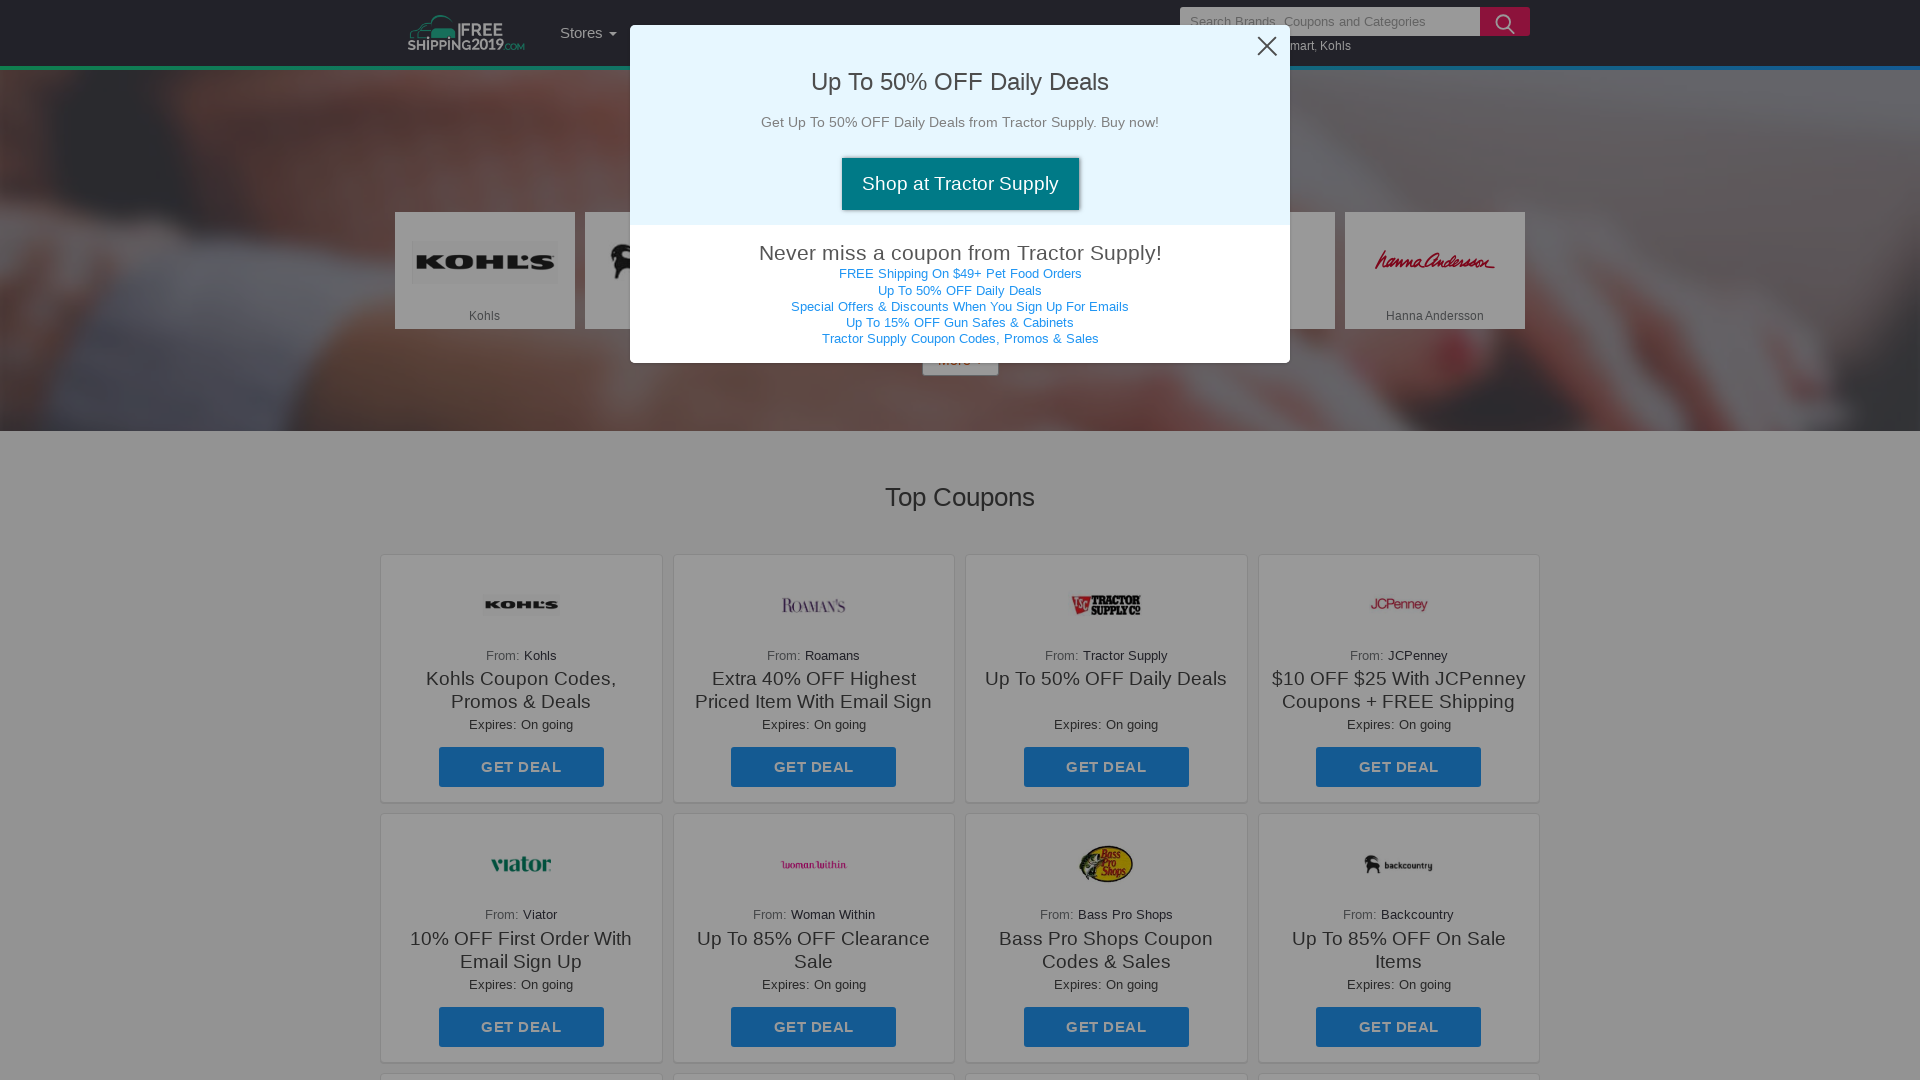

Closed the new tab
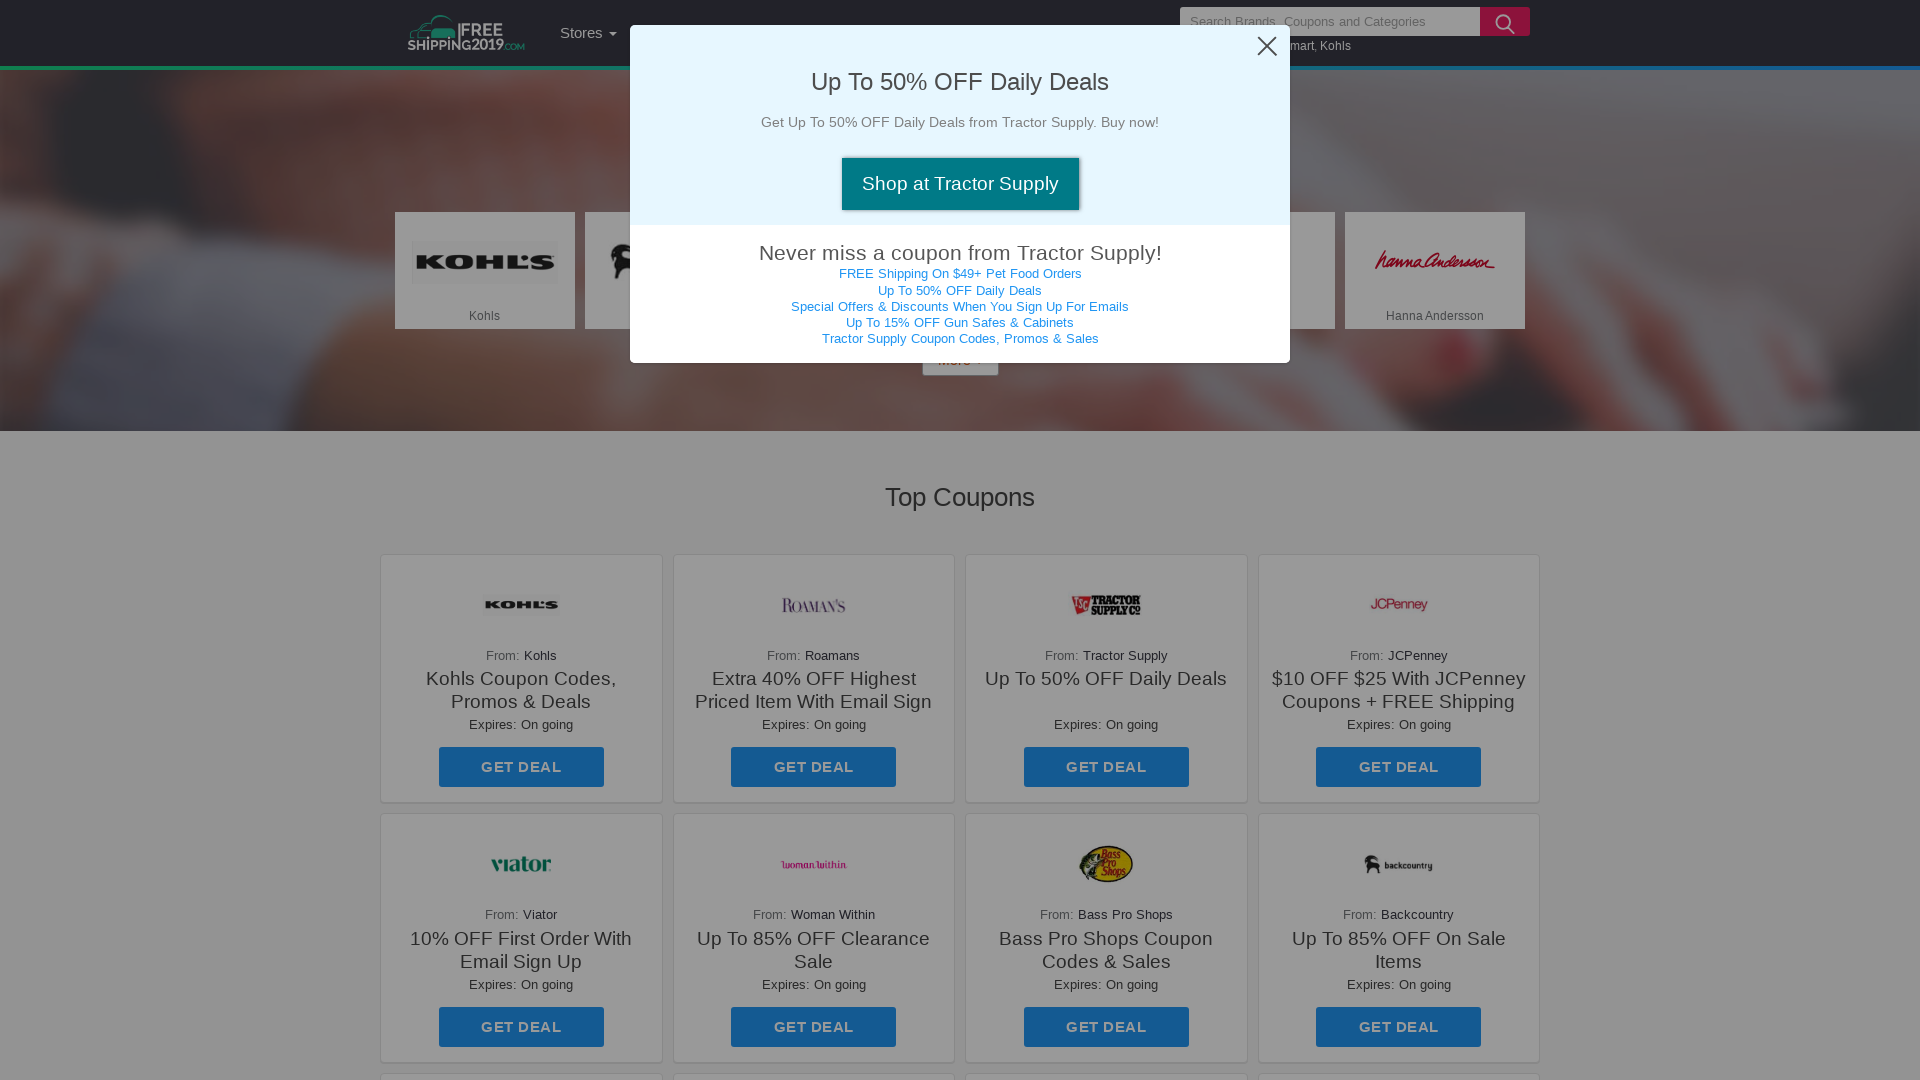

Modal appeared on main page and loaded
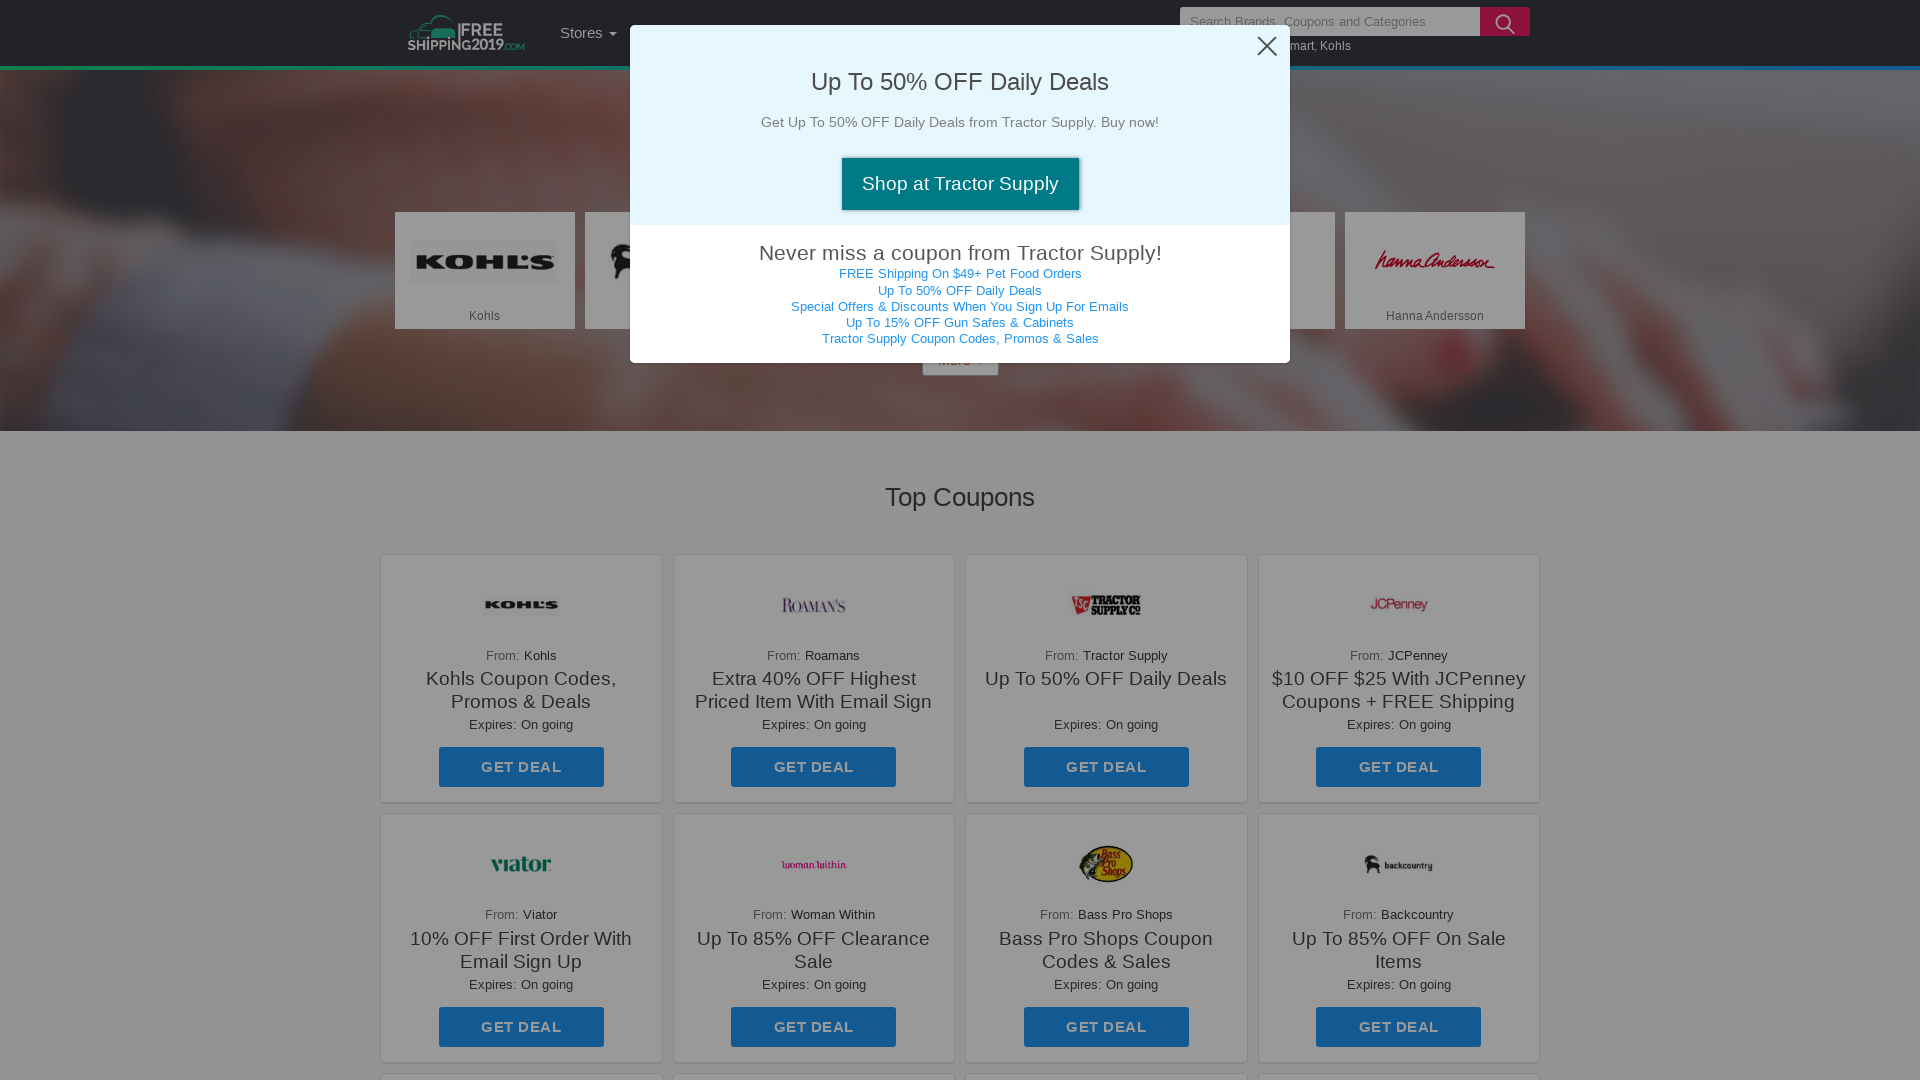

Navigated back to homepage
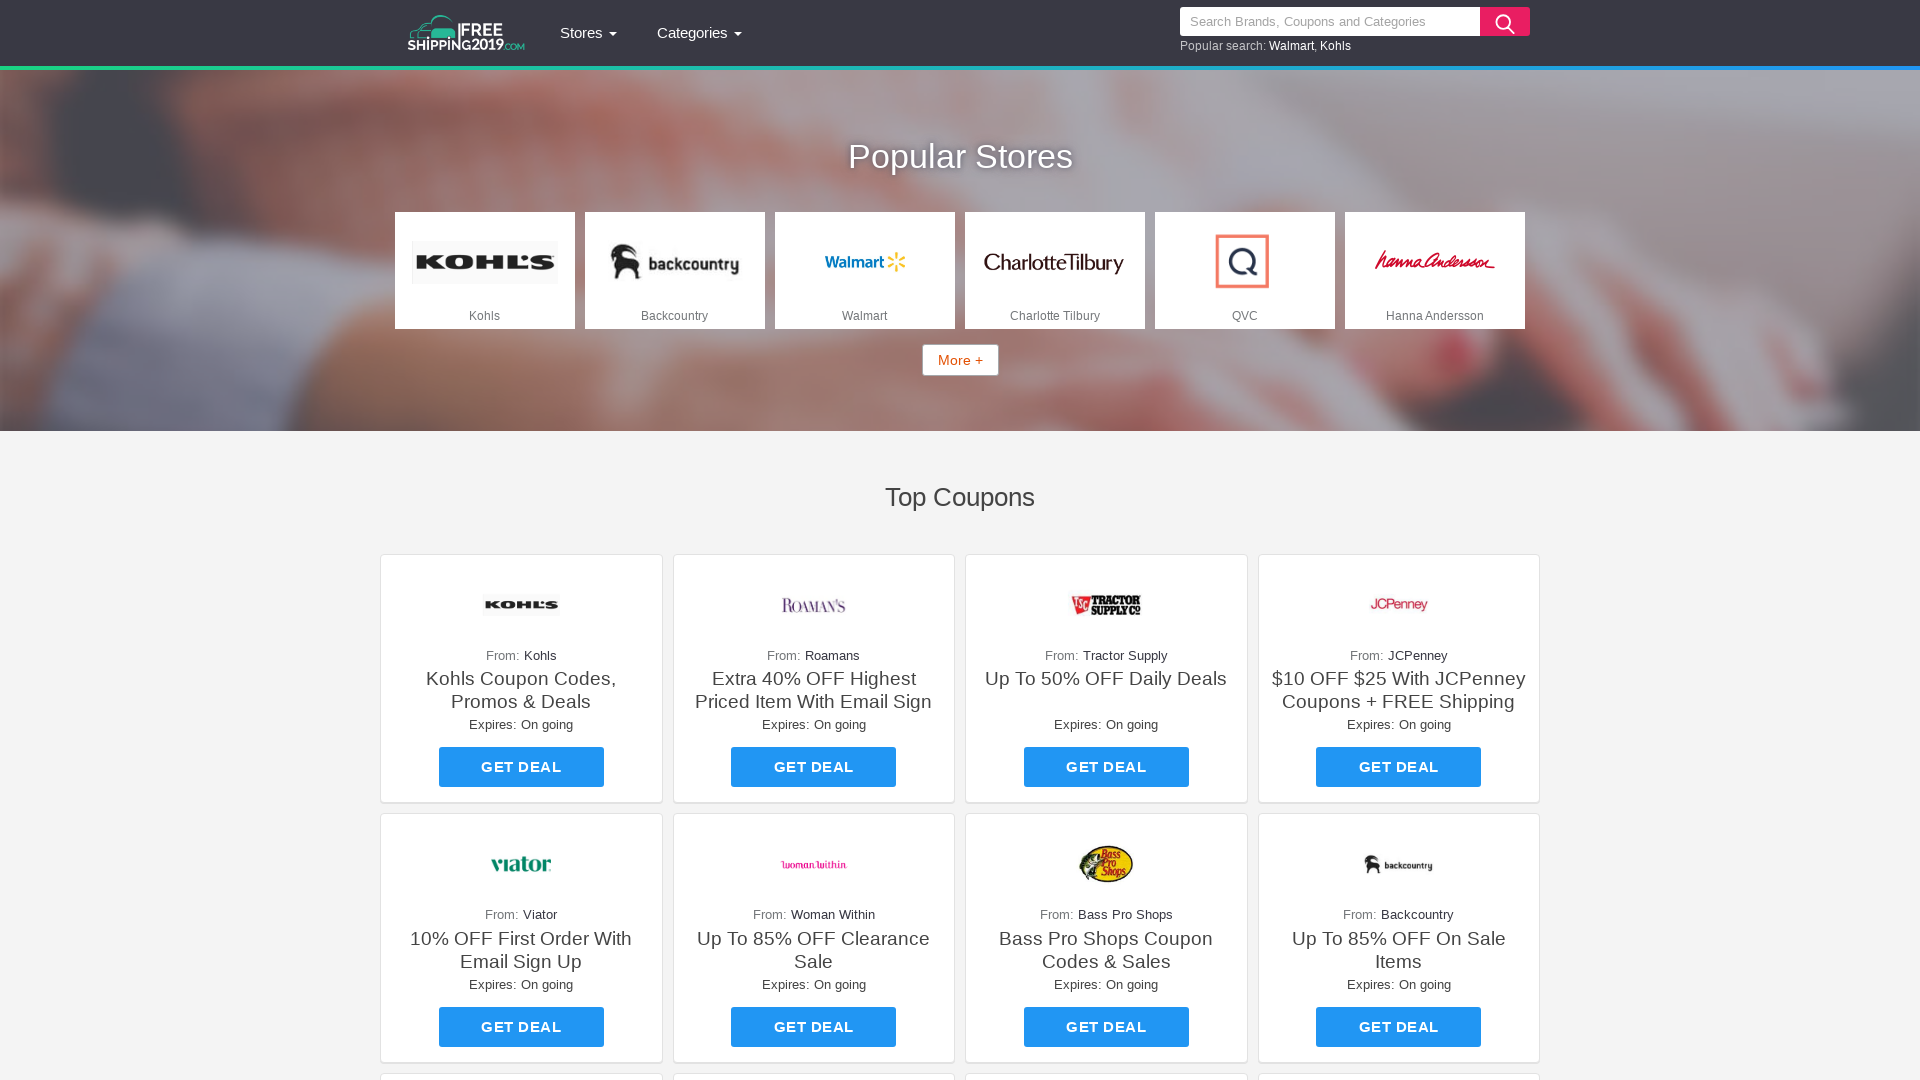

Homepage loaded completely
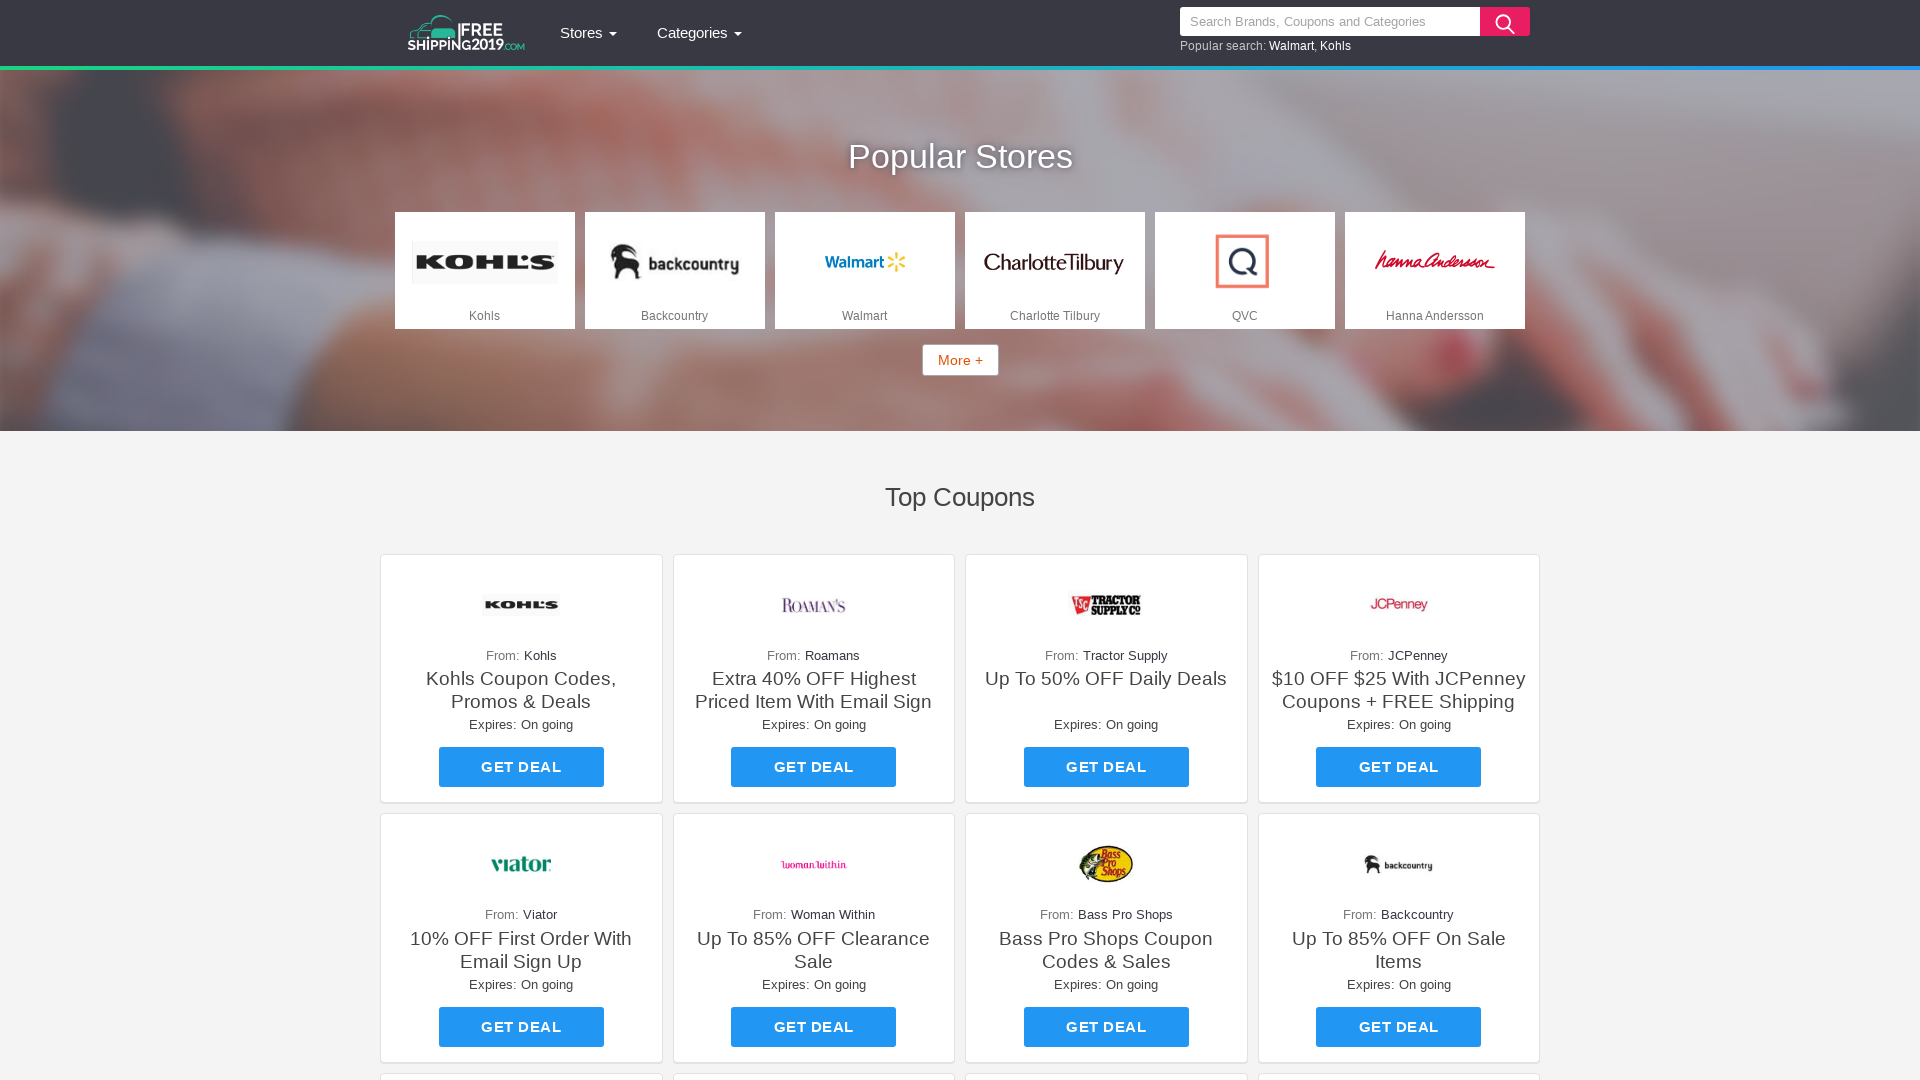

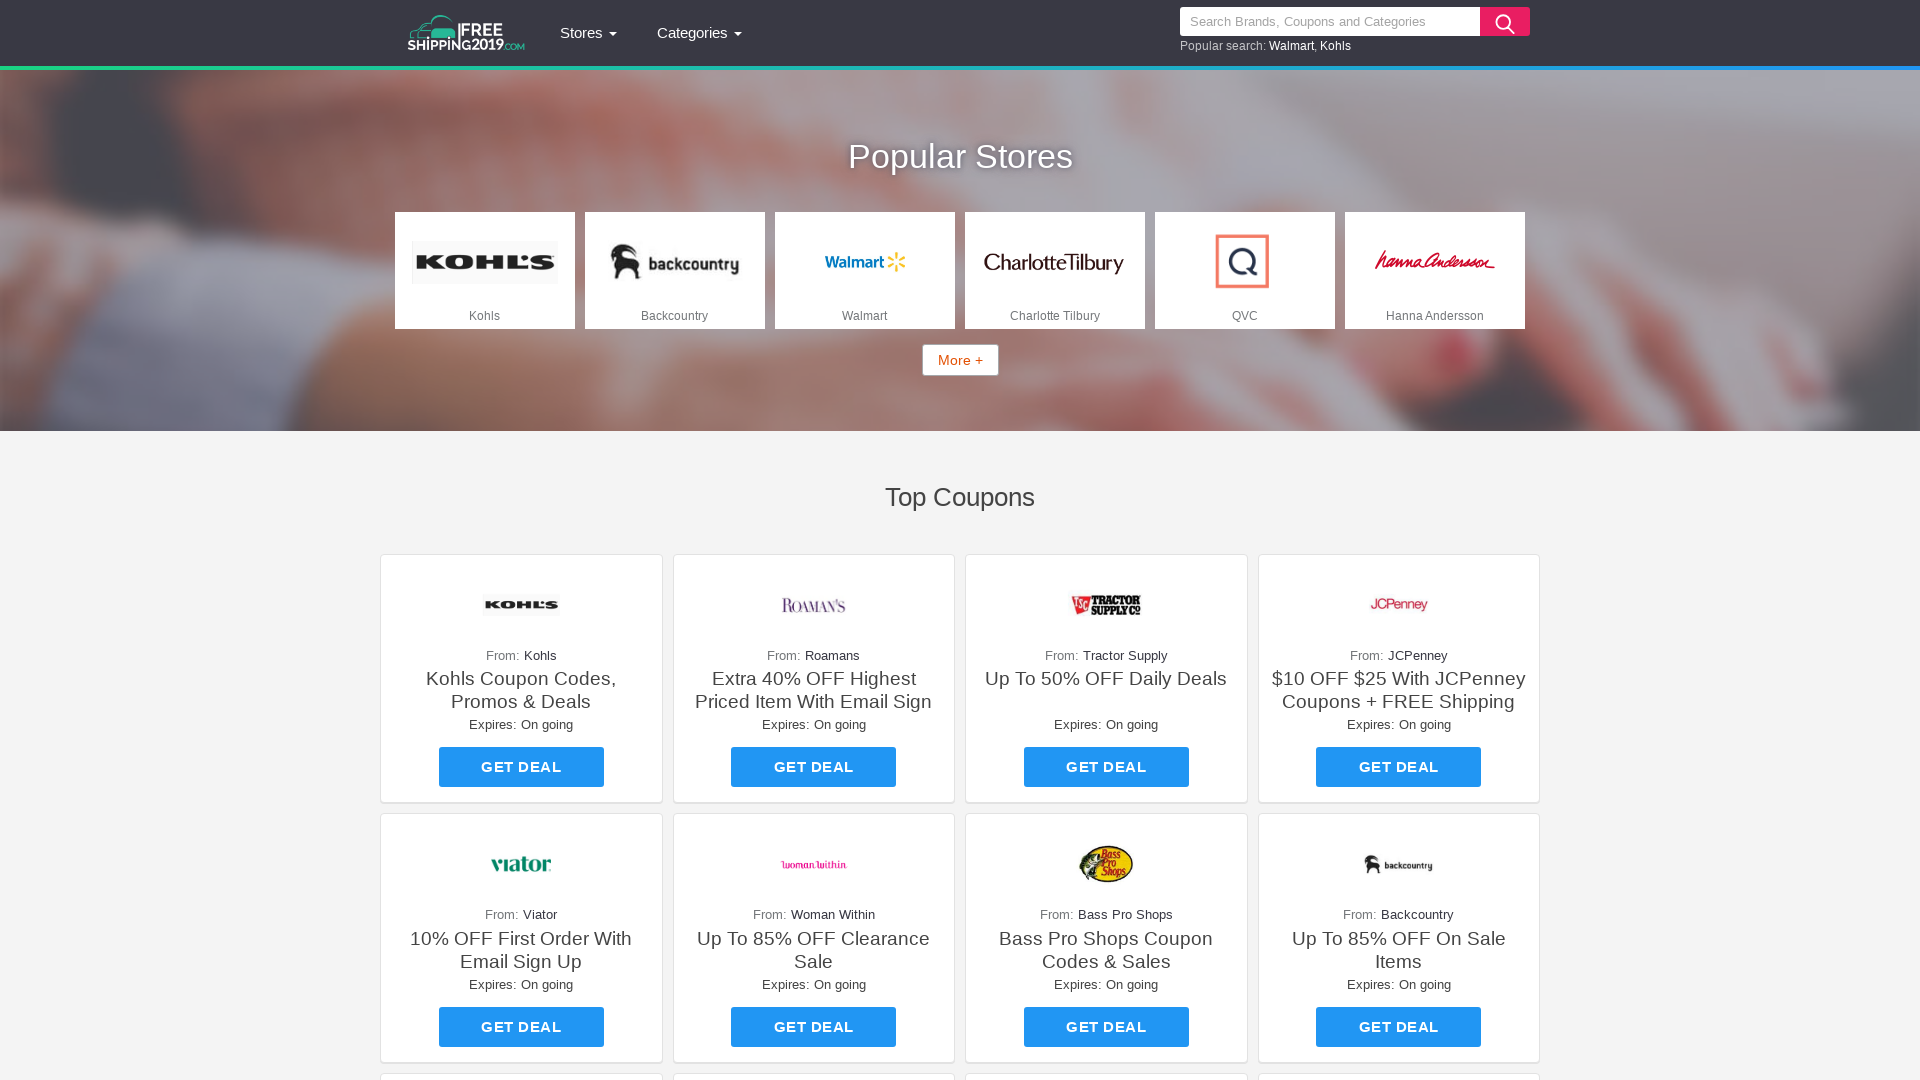